Searches for "a" and performs smooth scrolling to the bottom of the page

Starting URL: http://opencart.abstracta.us/

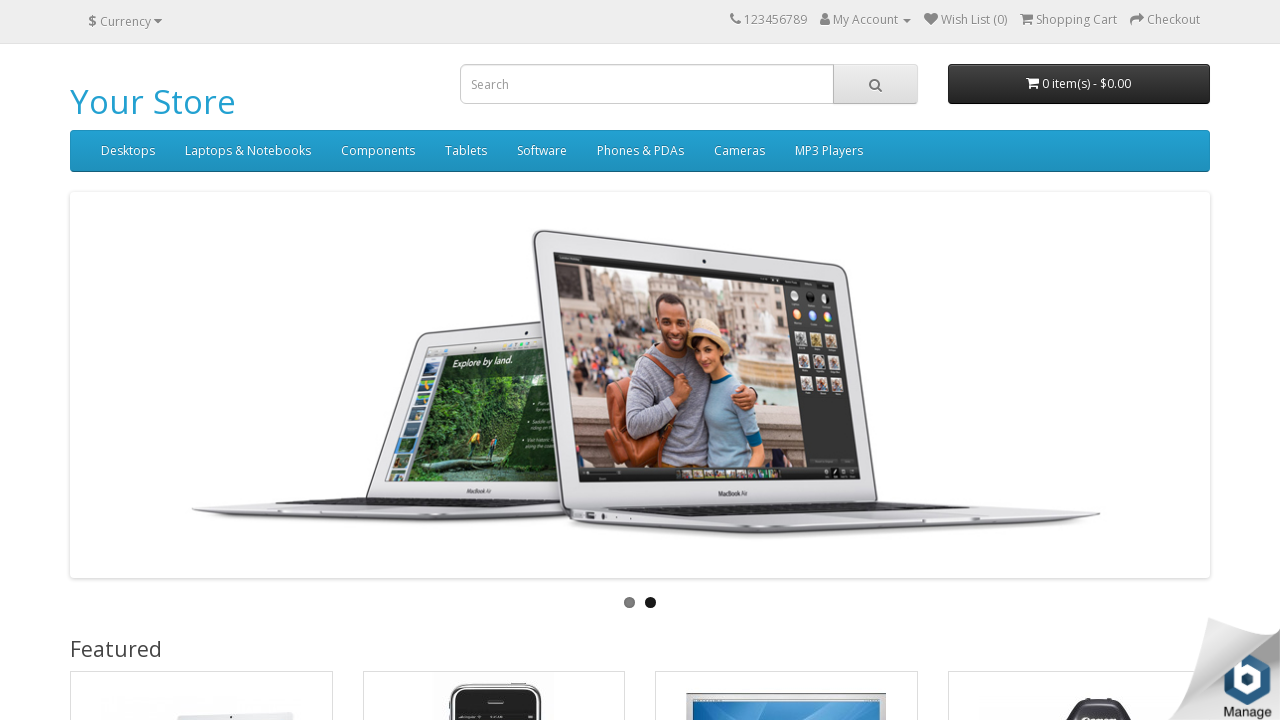

Filled search field with 'a' on input[name='search']
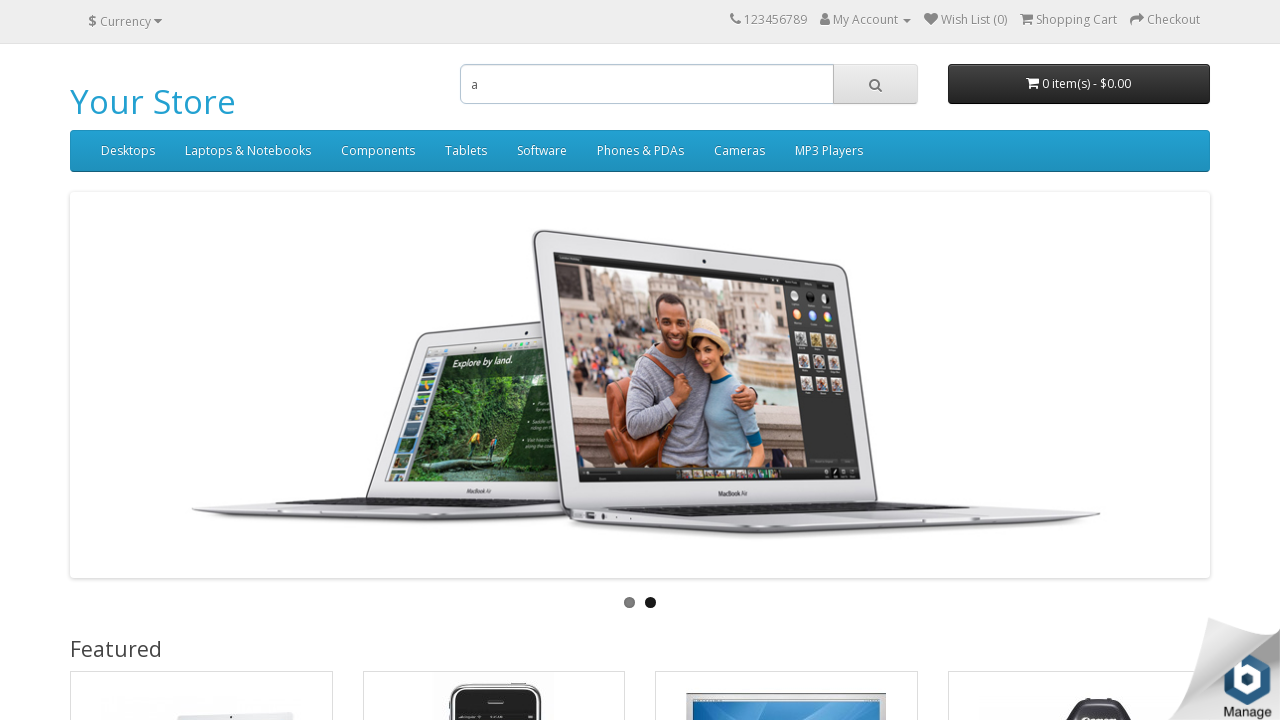

Pressed Enter to submit search on input[name='search']
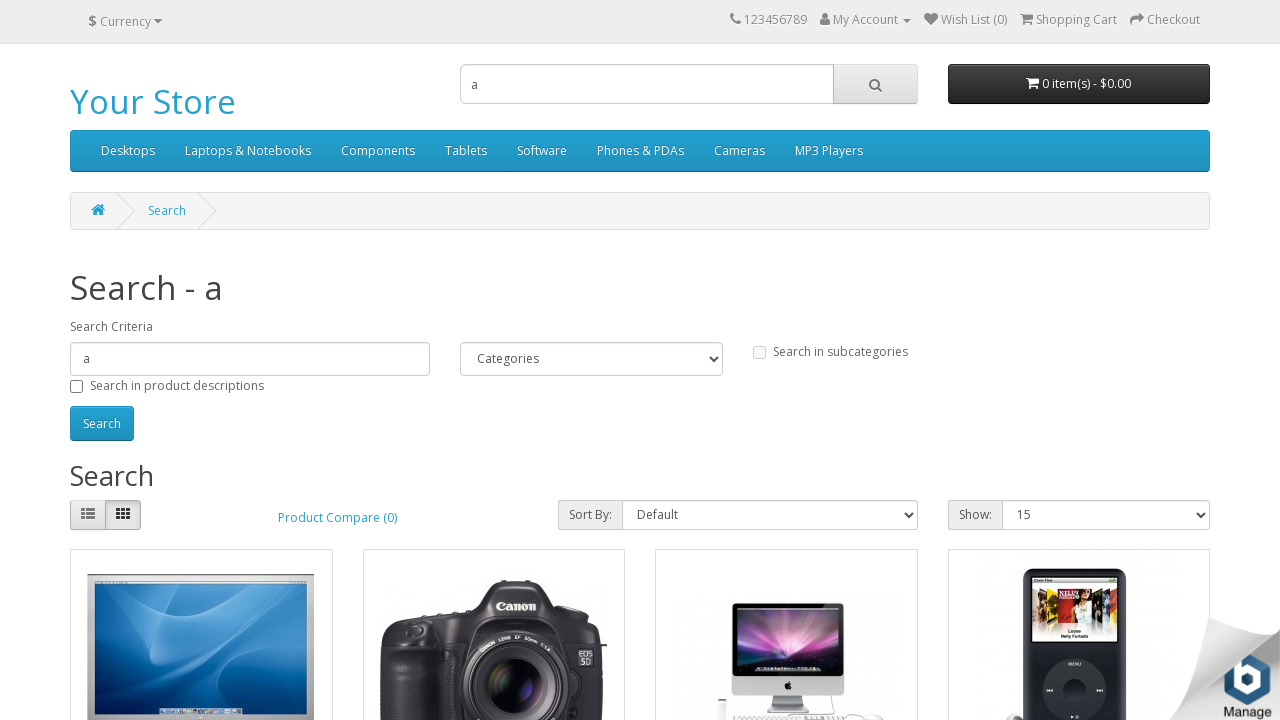

Checked if page is at bottom
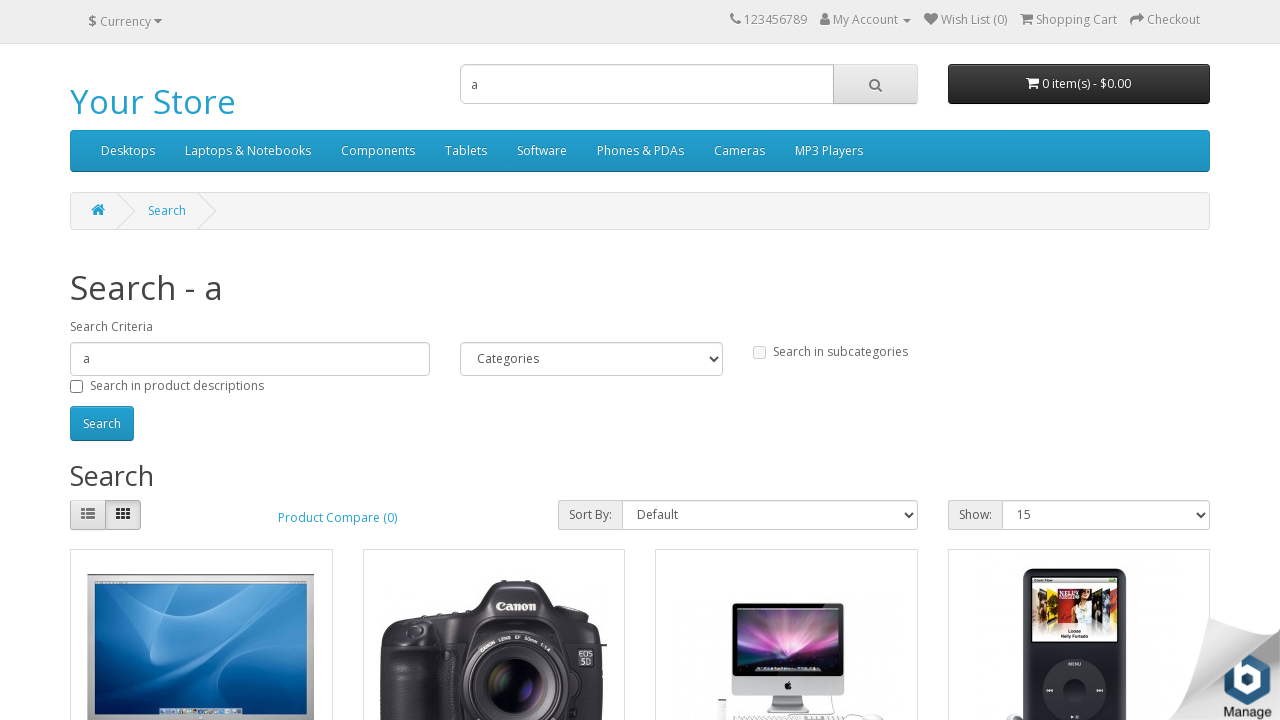

Scrolled down by 10 pixels
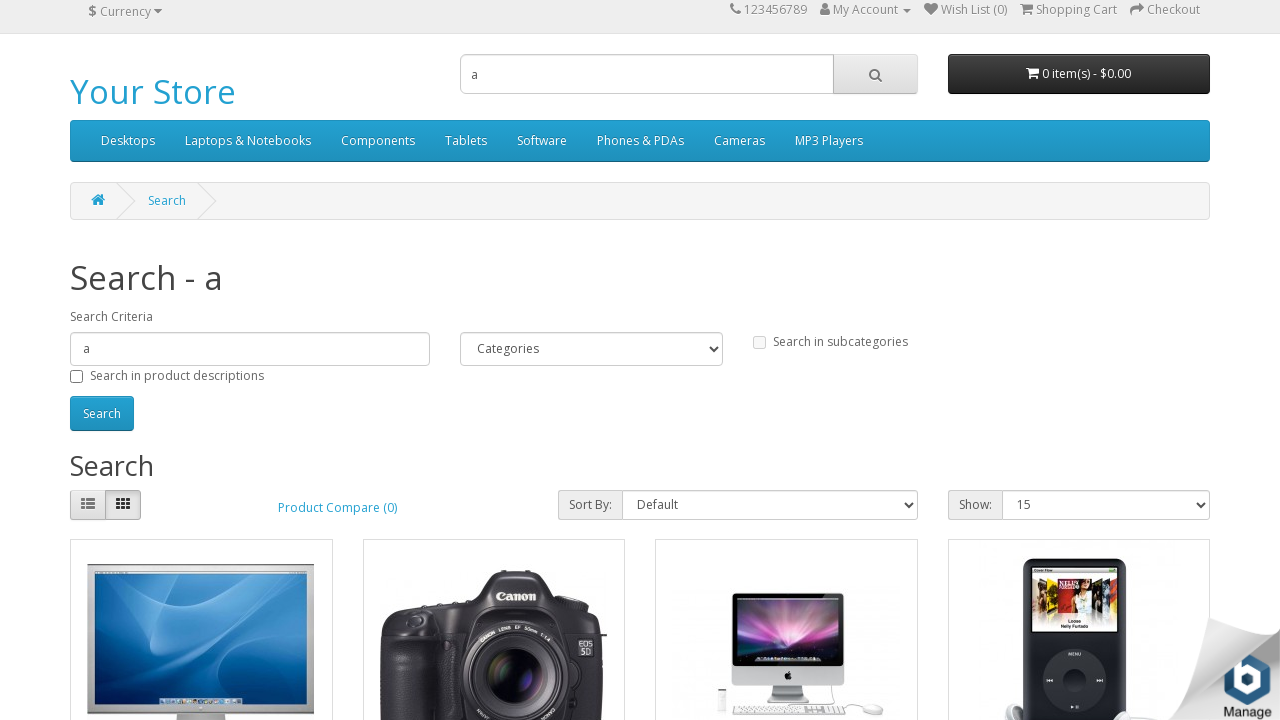

Waited 50ms before next scroll
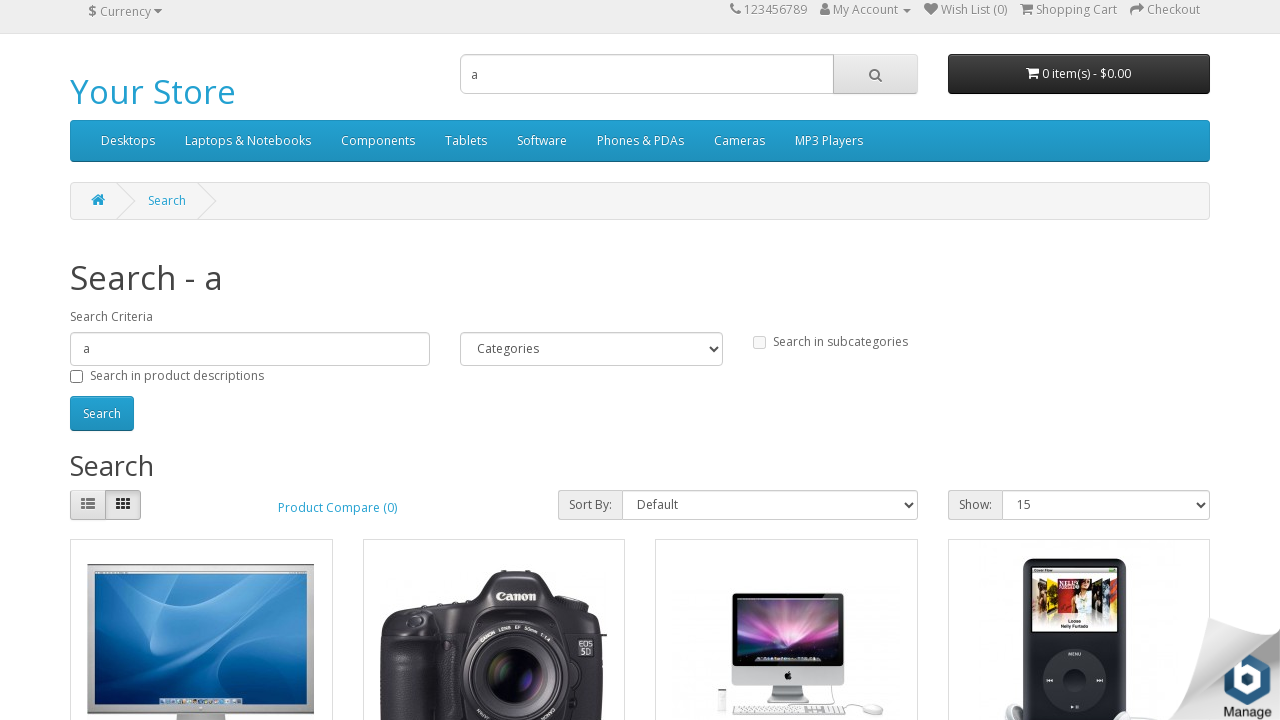

Checked if page is at bottom
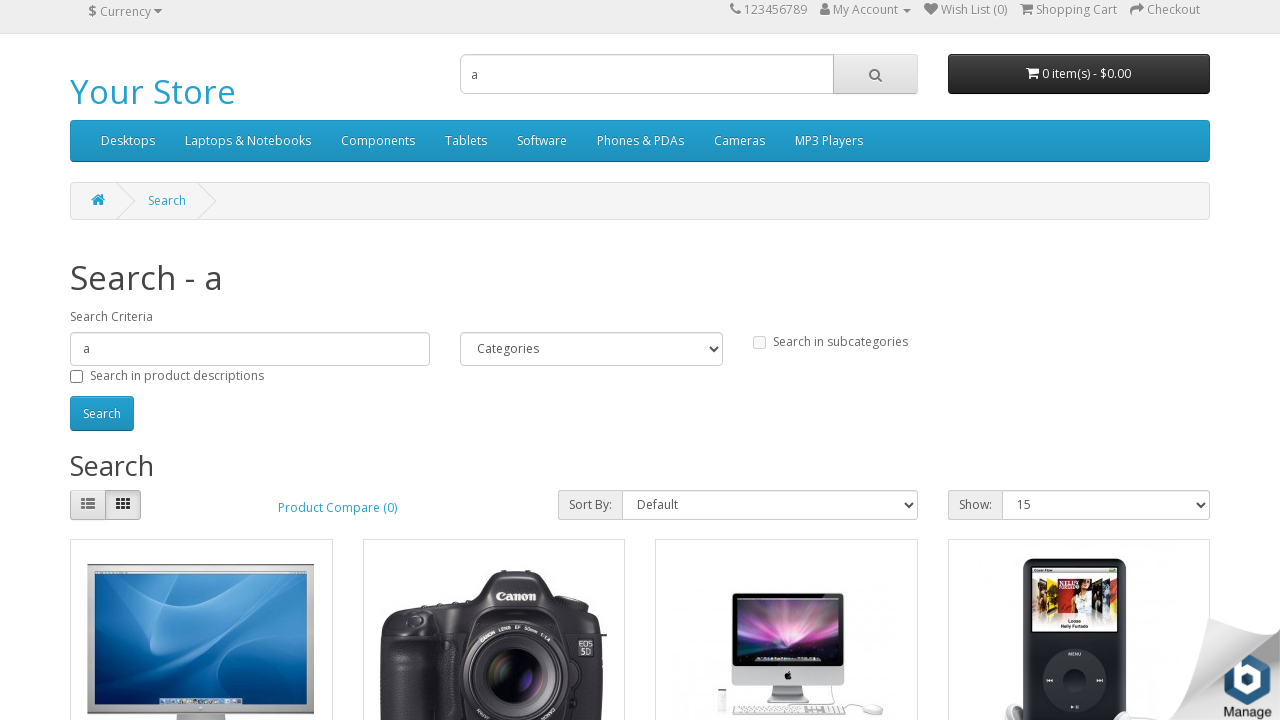

Scrolled down by 15 pixels
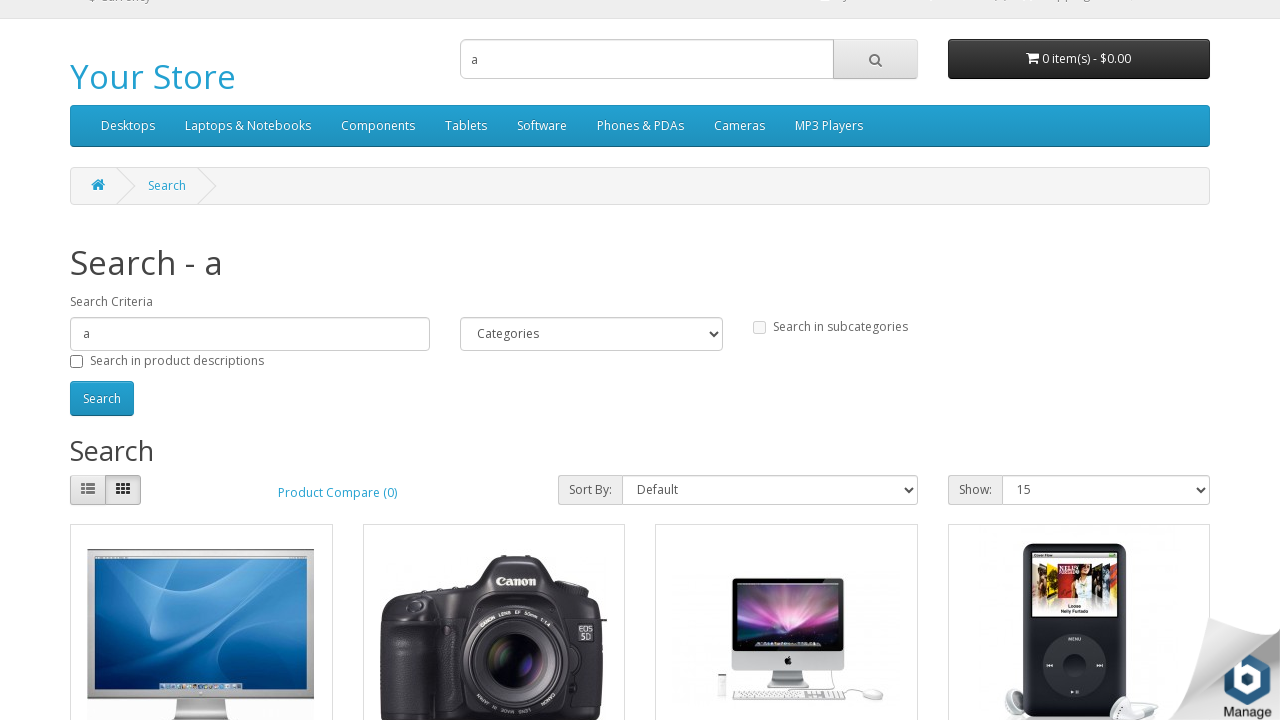

Waited 50ms before next scroll
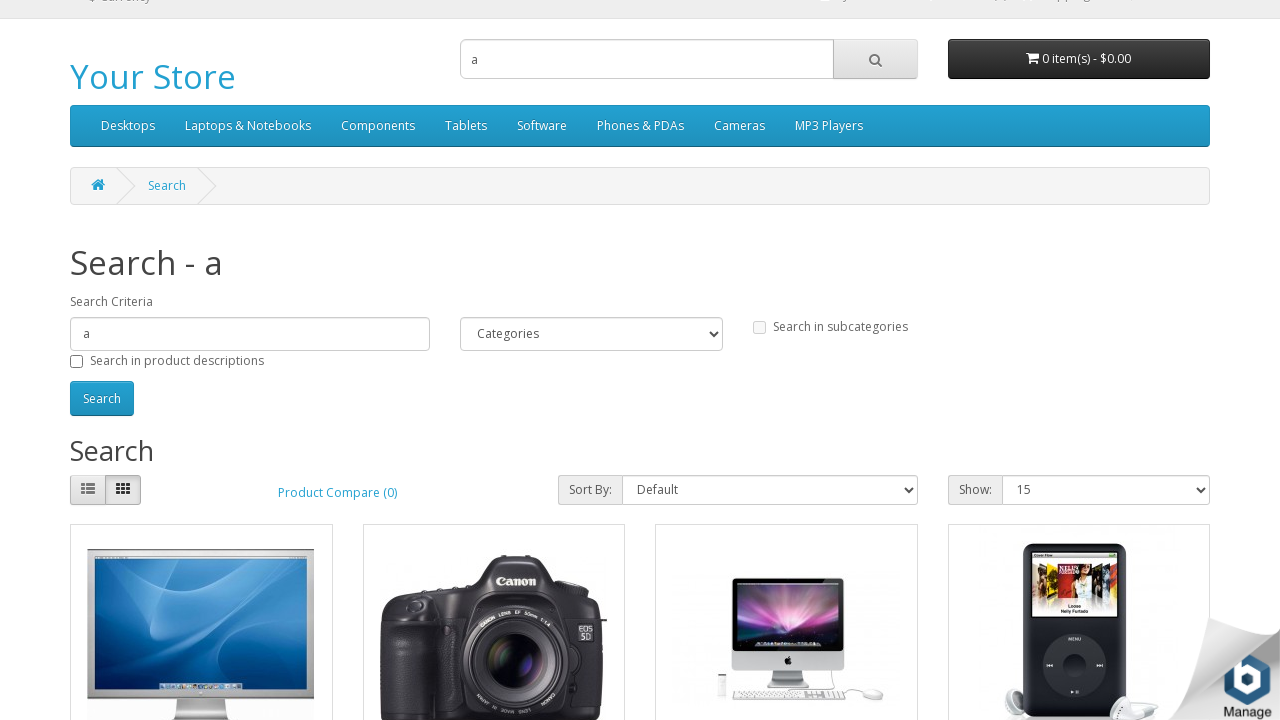

Checked if page is at bottom
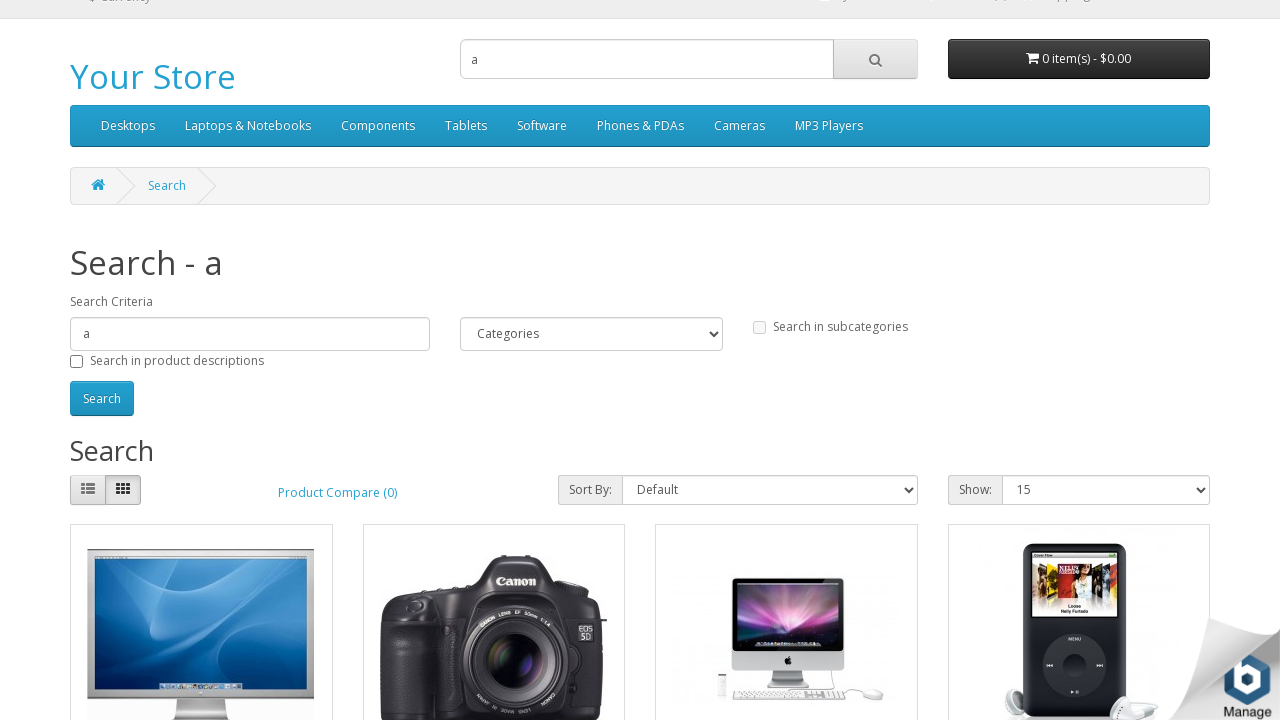

Scrolled down by 20 pixels
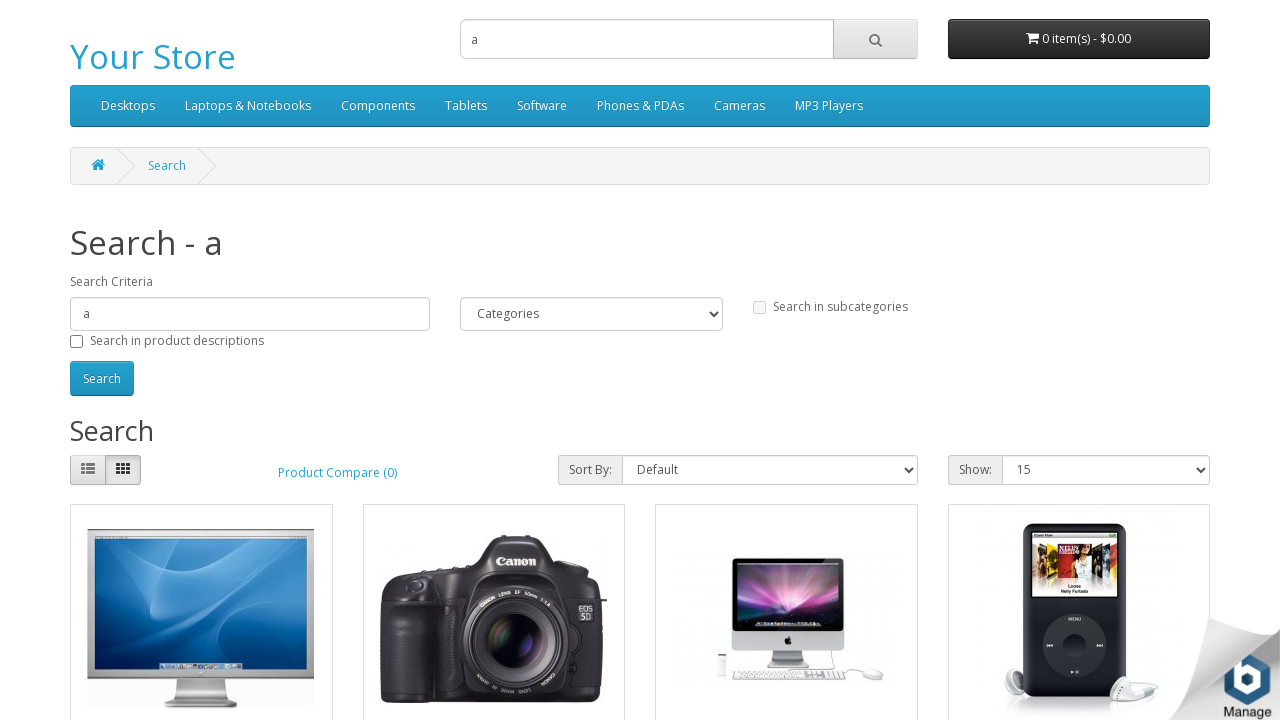

Waited 50ms before next scroll
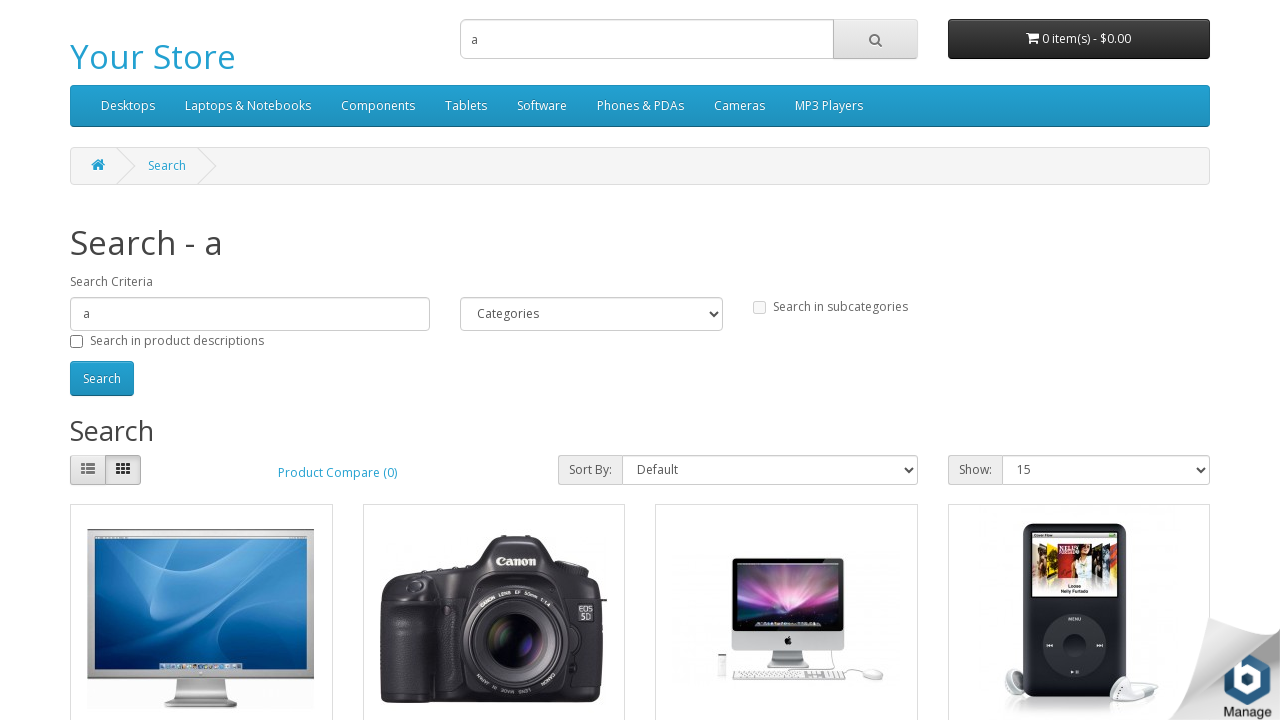

Checked if page is at bottom
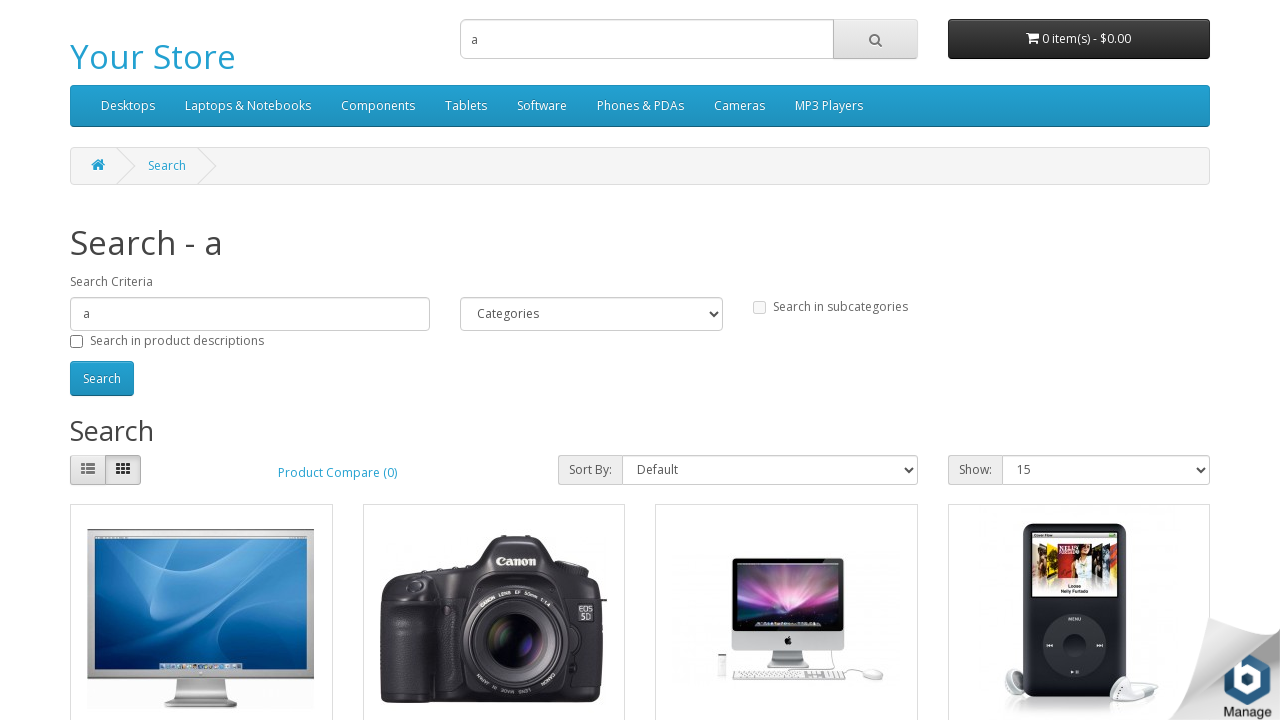

Scrolled down by 25 pixels
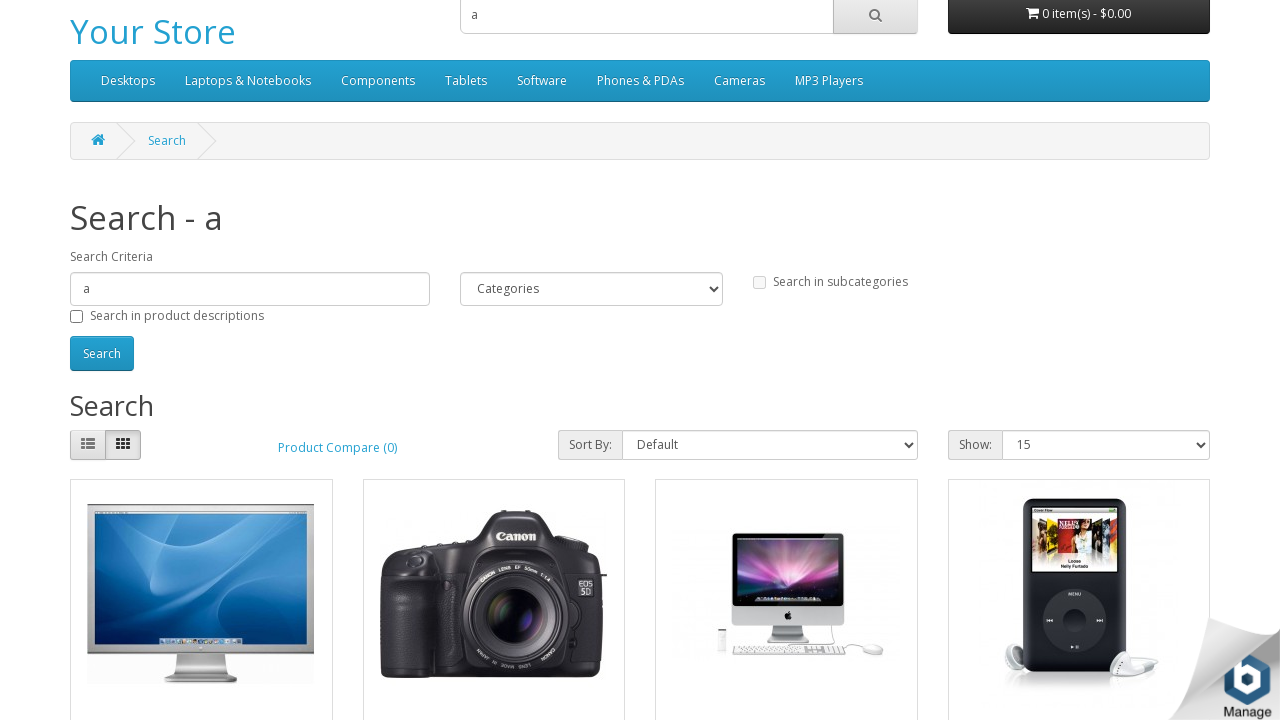

Waited 50ms before next scroll
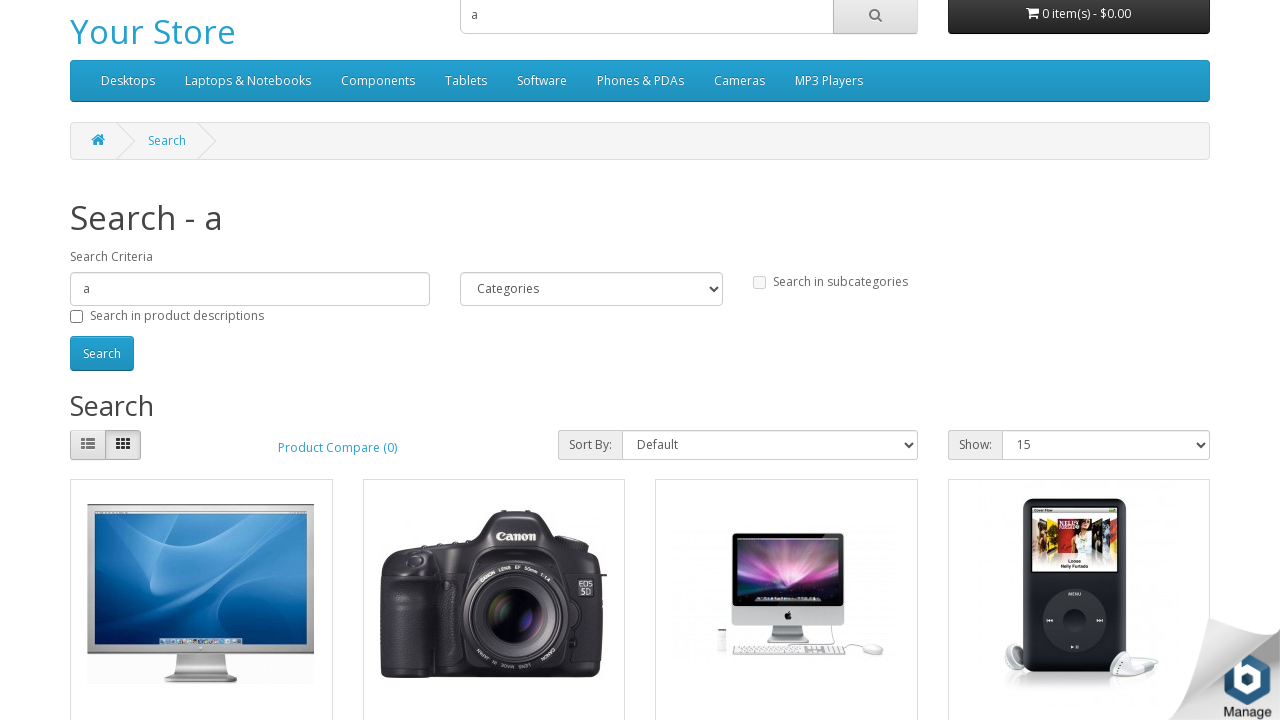

Checked if page is at bottom
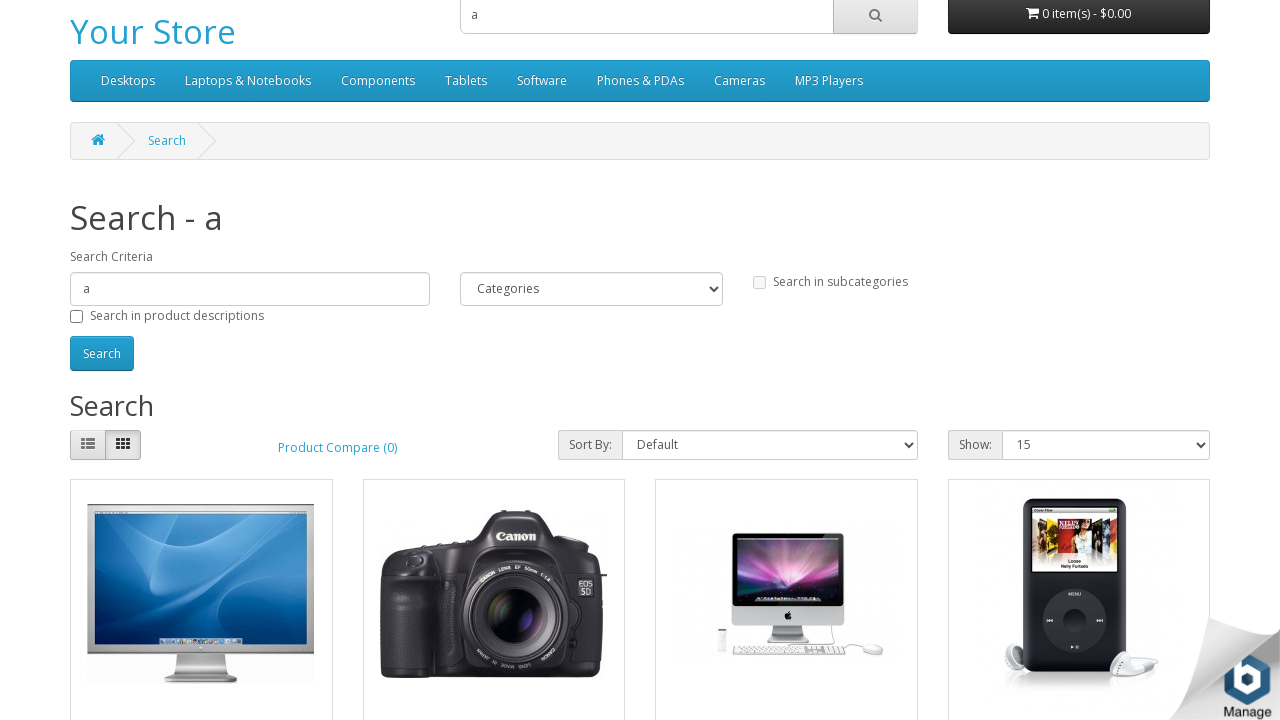

Scrolled down by 30 pixels
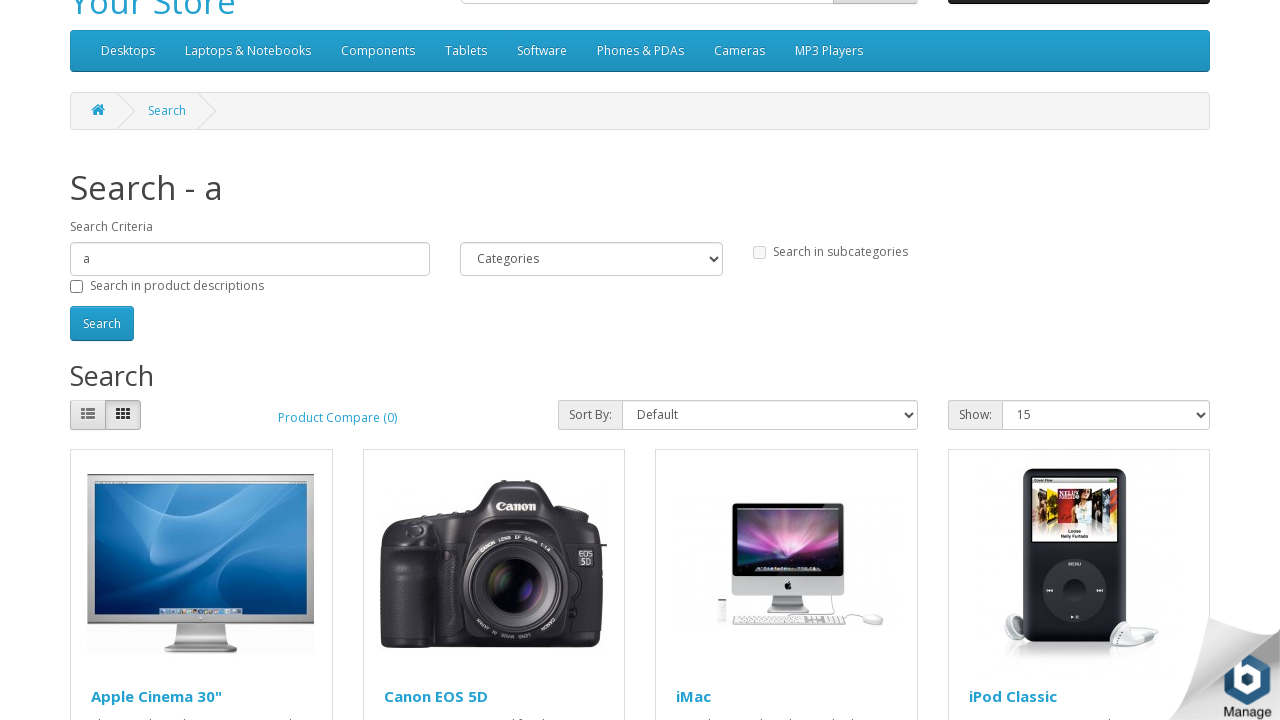

Waited 50ms before next scroll
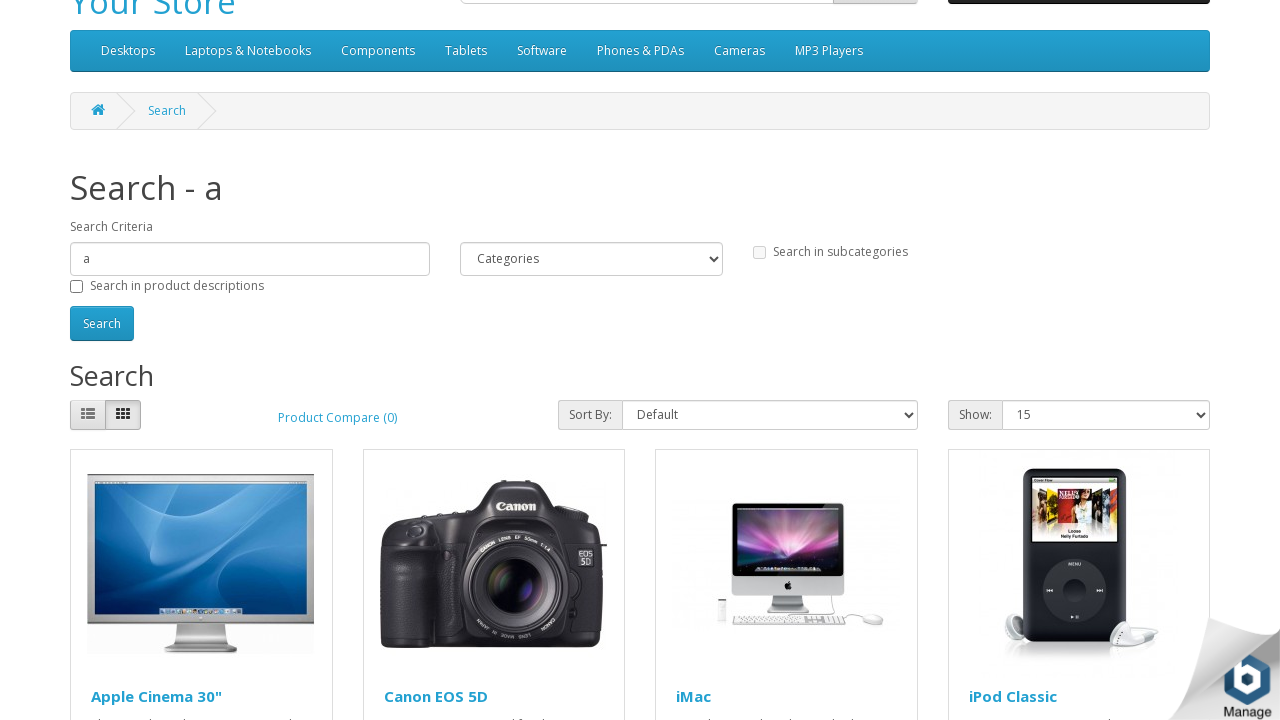

Checked if page is at bottom
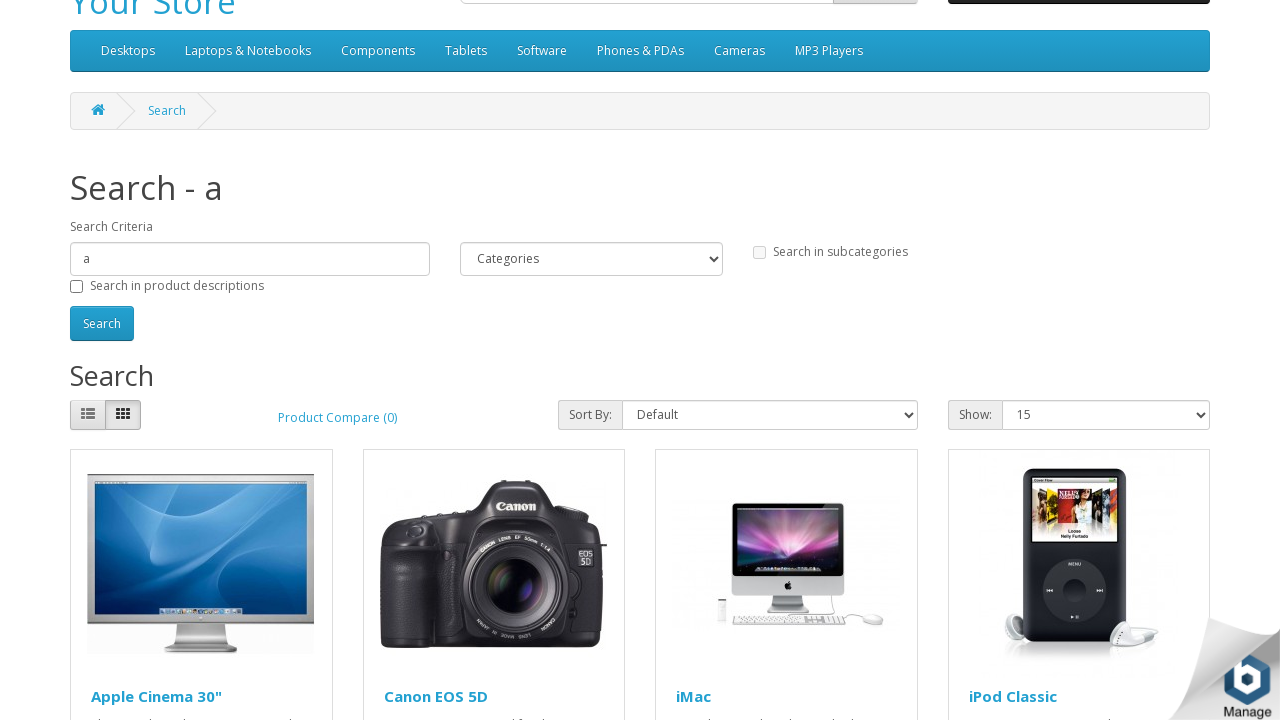

Scrolled down by 35 pixels
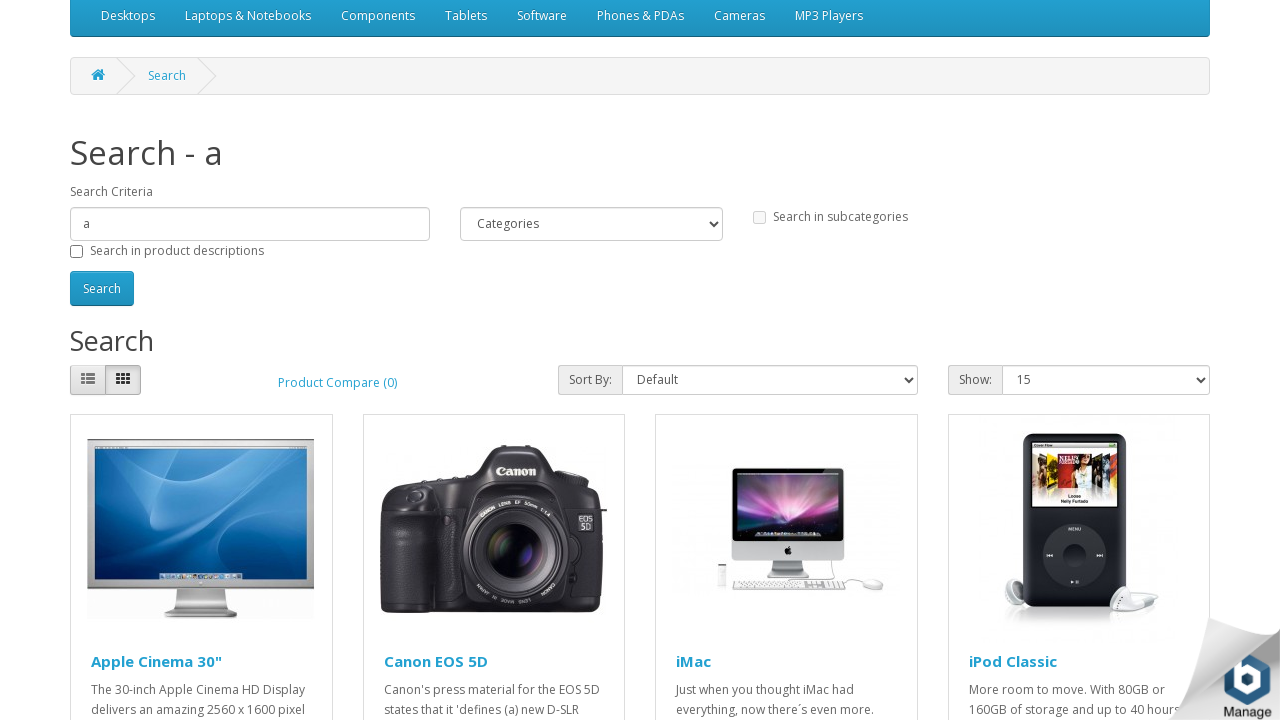

Waited 50ms before next scroll
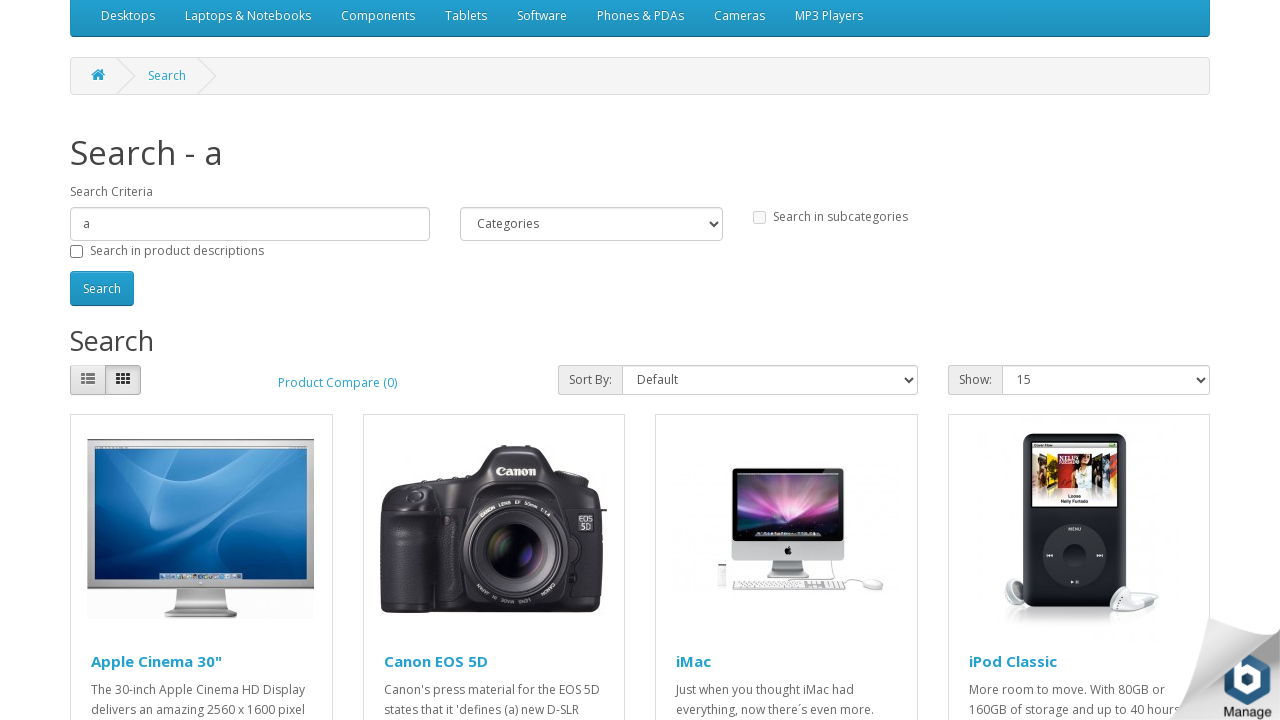

Checked if page is at bottom
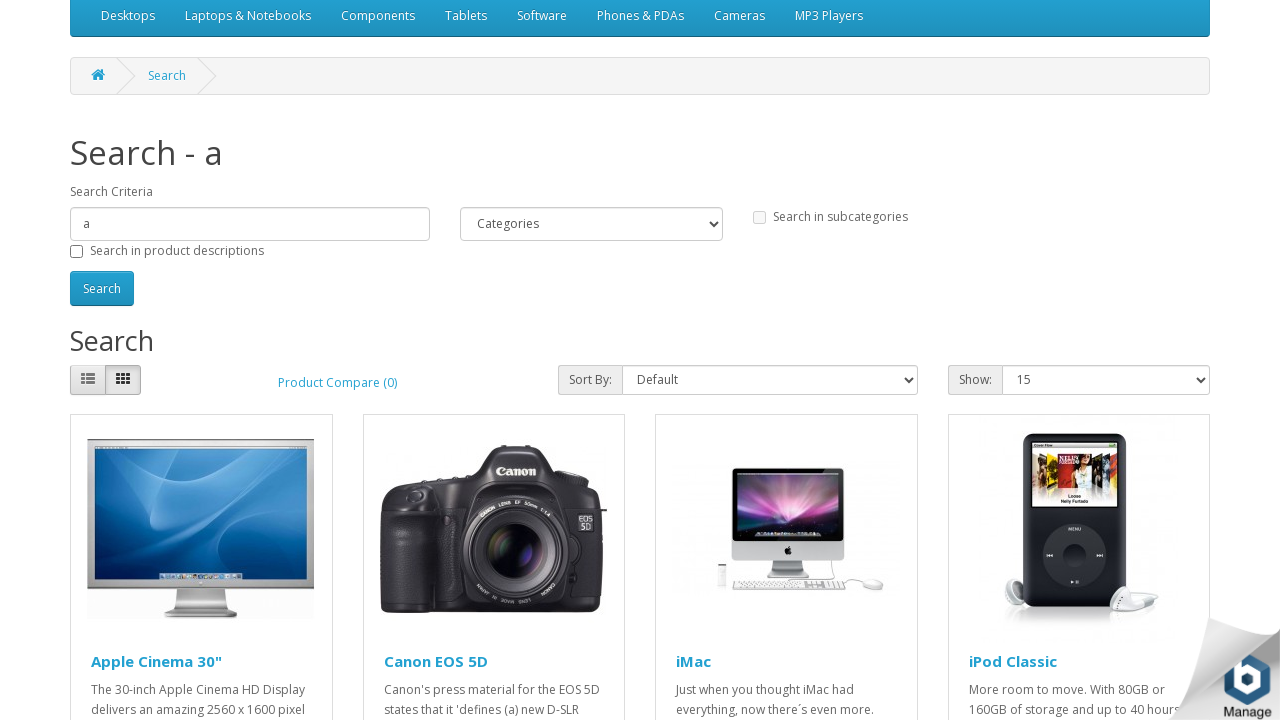

Scrolled down by 40 pixels
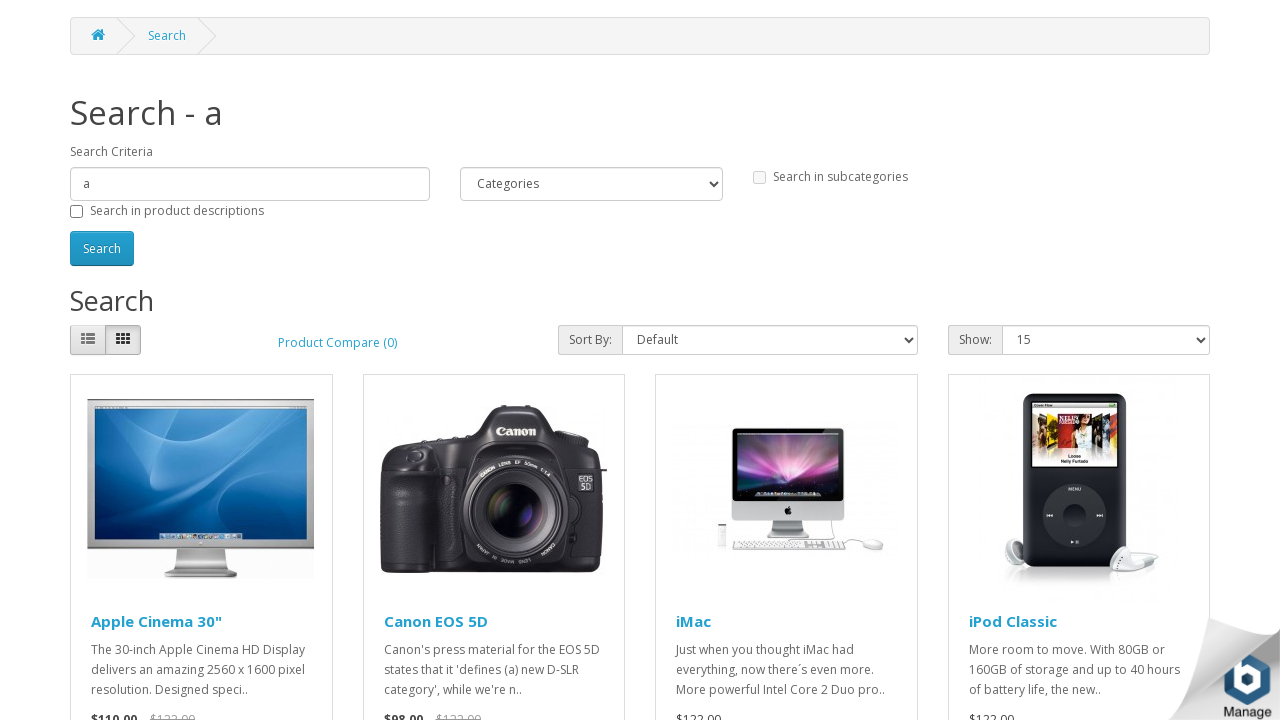

Waited 50ms before next scroll
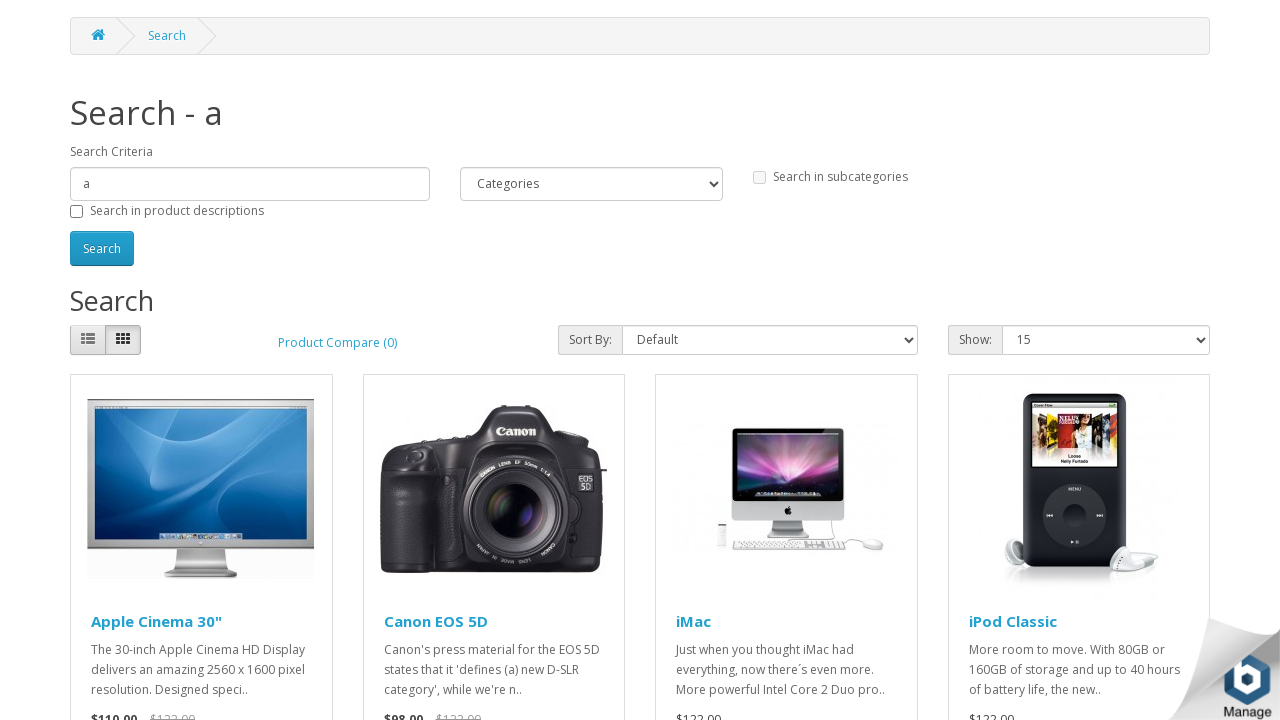

Checked if page is at bottom
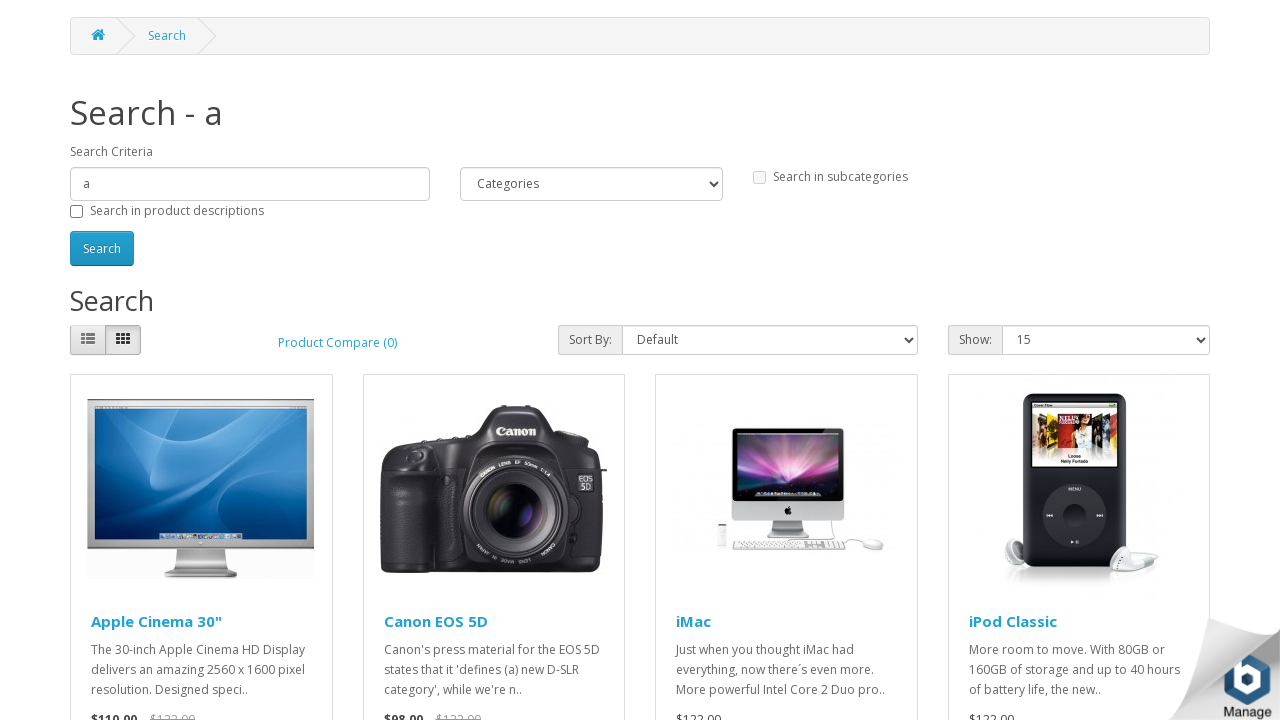

Scrolled down by 45 pixels
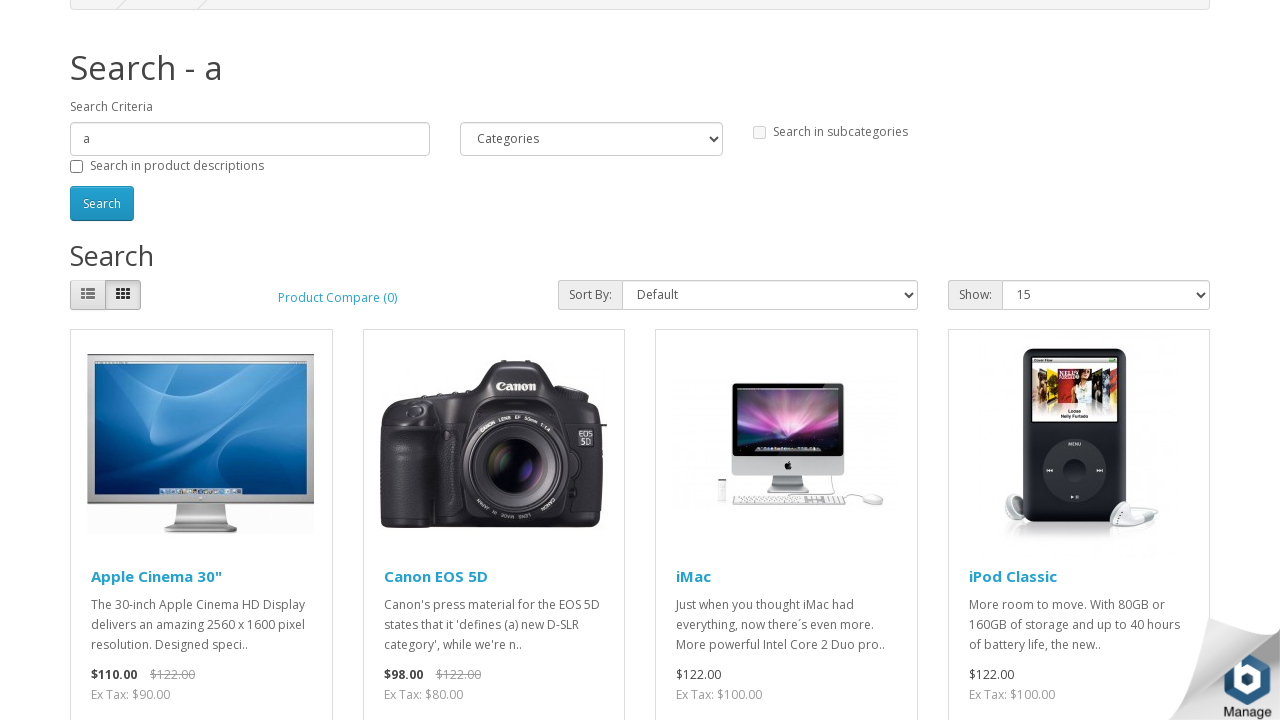

Waited 50ms before next scroll
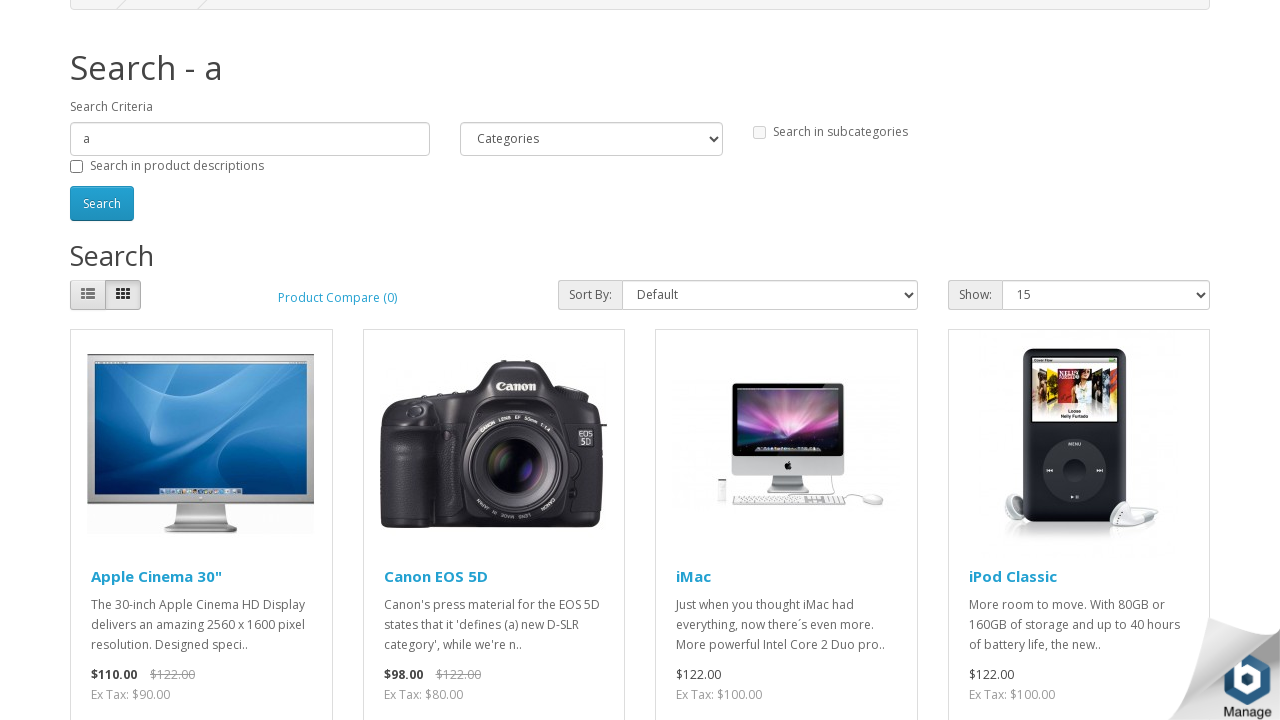

Checked if page is at bottom
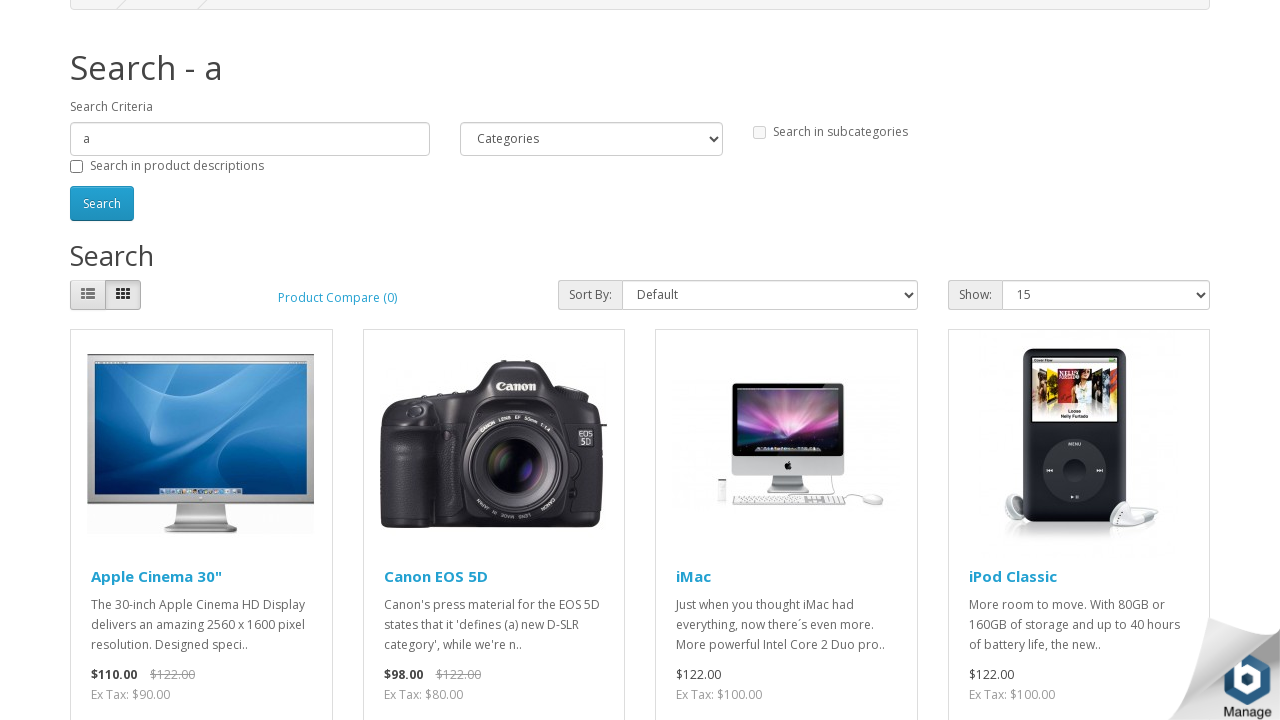

Scrolled down by 50 pixels
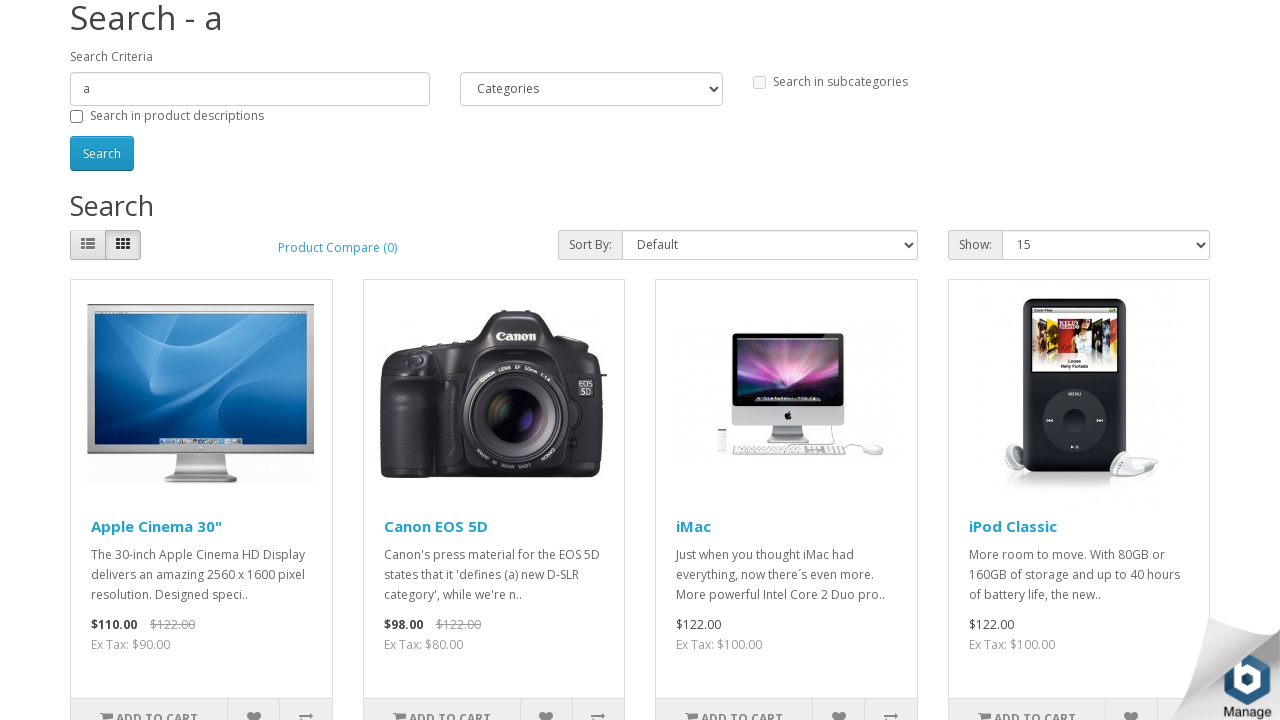

Waited 50ms before next scroll
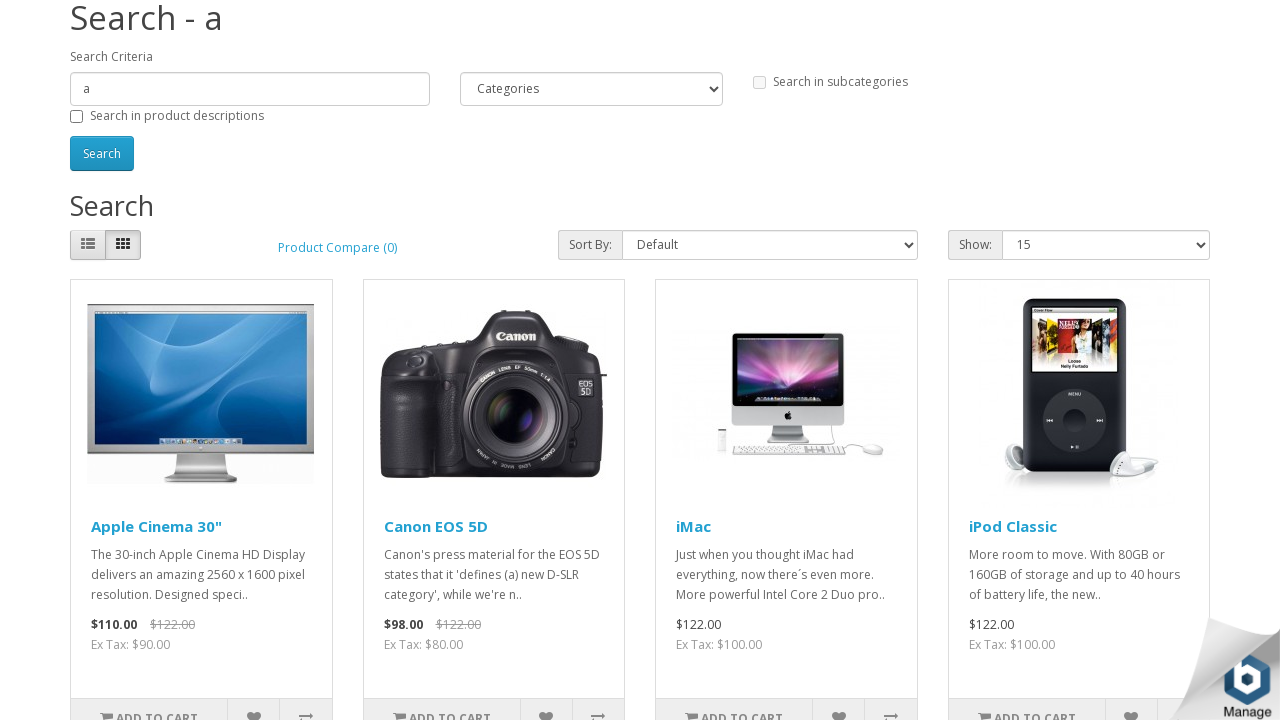

Checked if page is at bottom
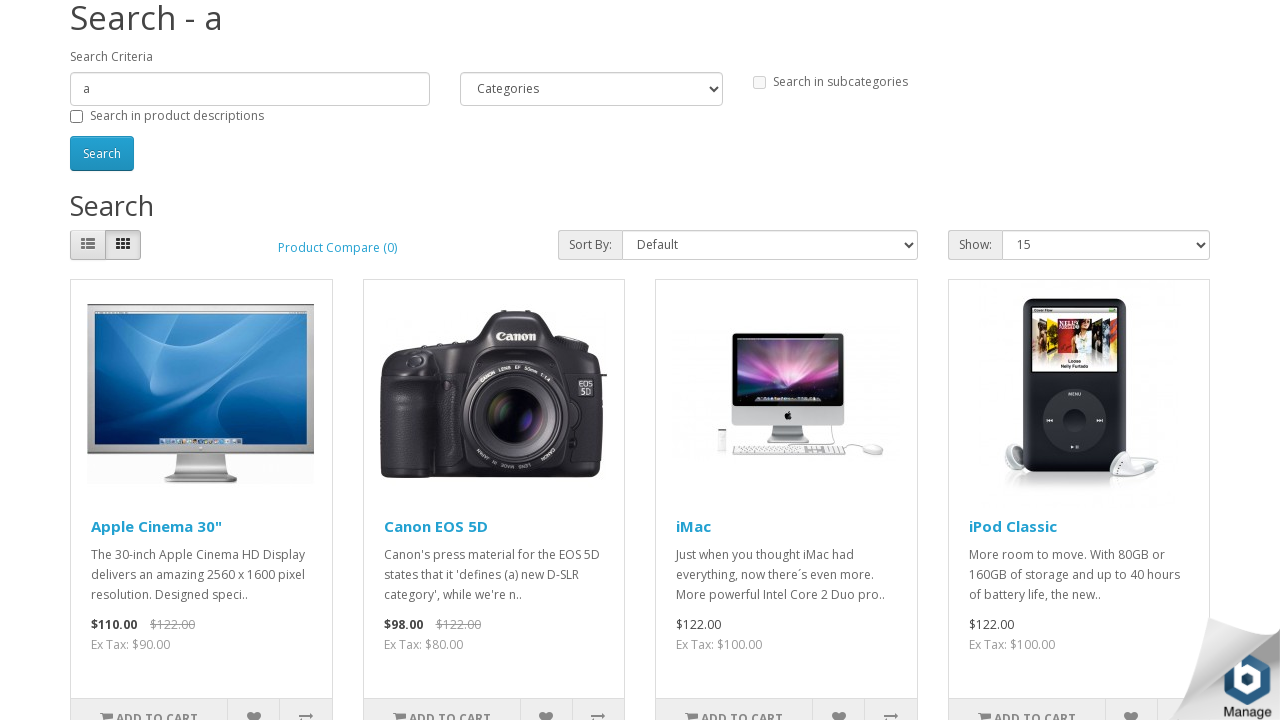

Scrolled down by 55 pixels
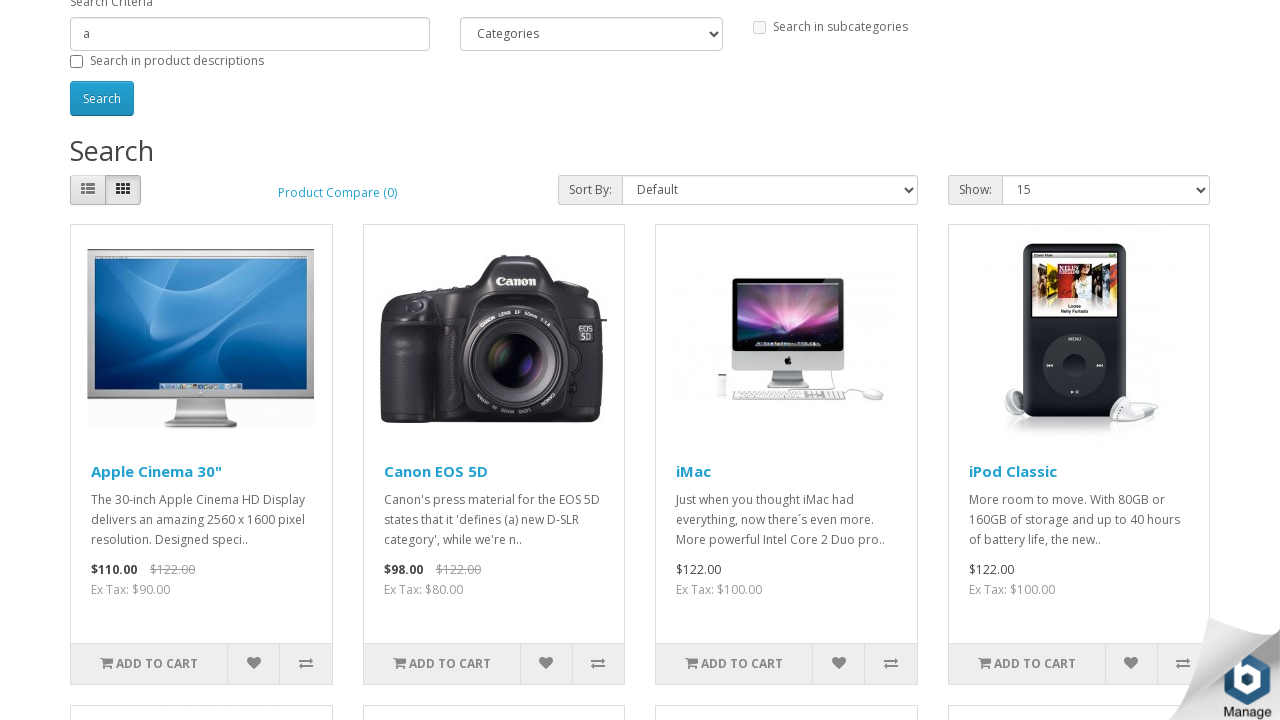

Waited 50ms before next scroll
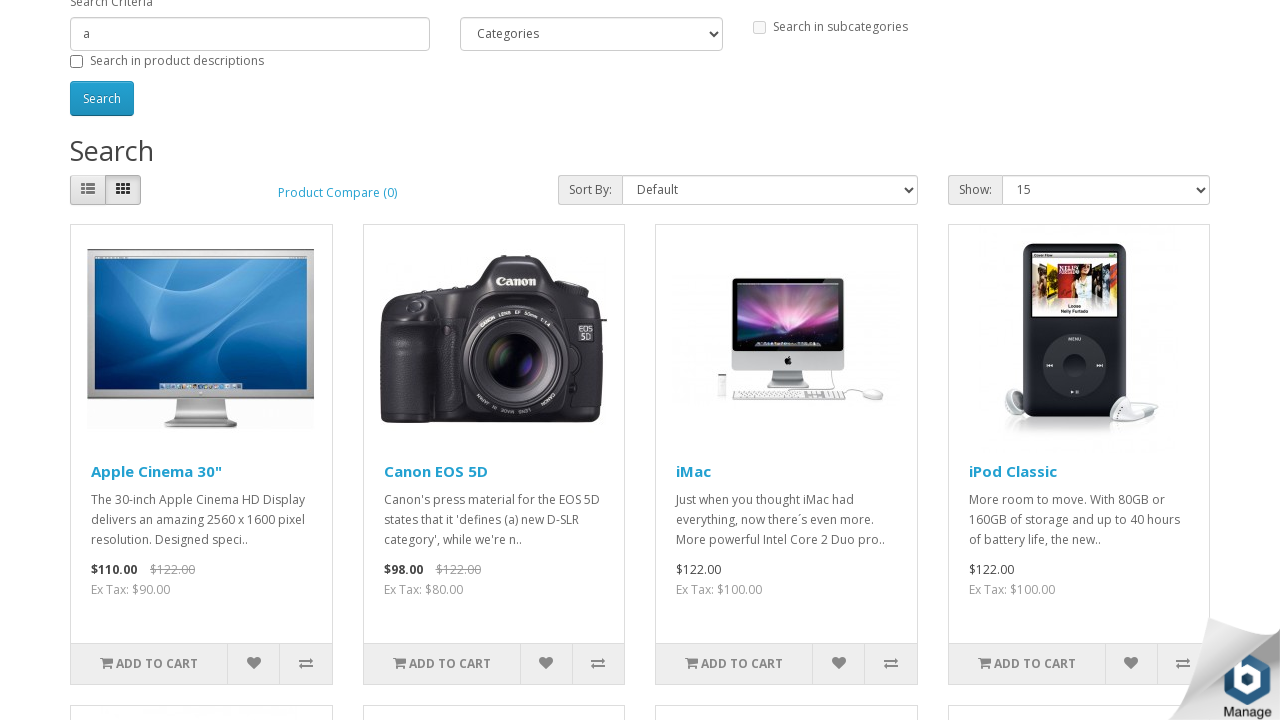

Checked if page is at bottom
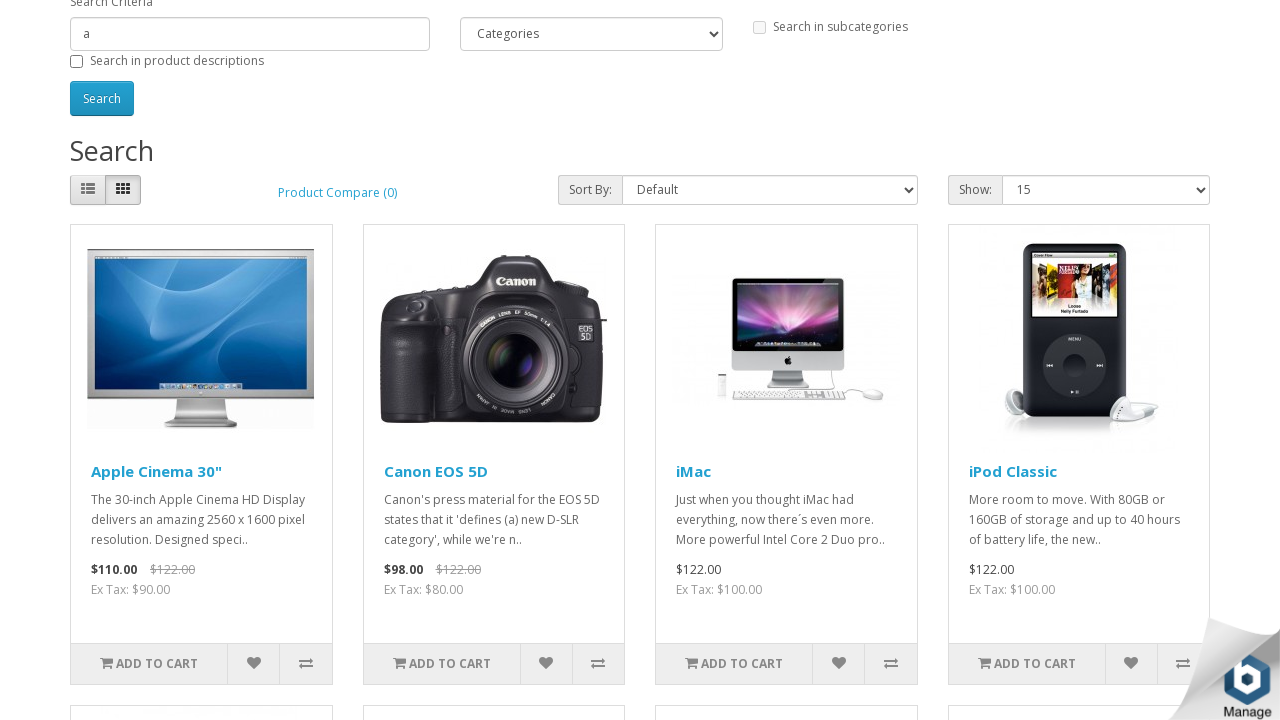

Scrolled down by 60 pixels
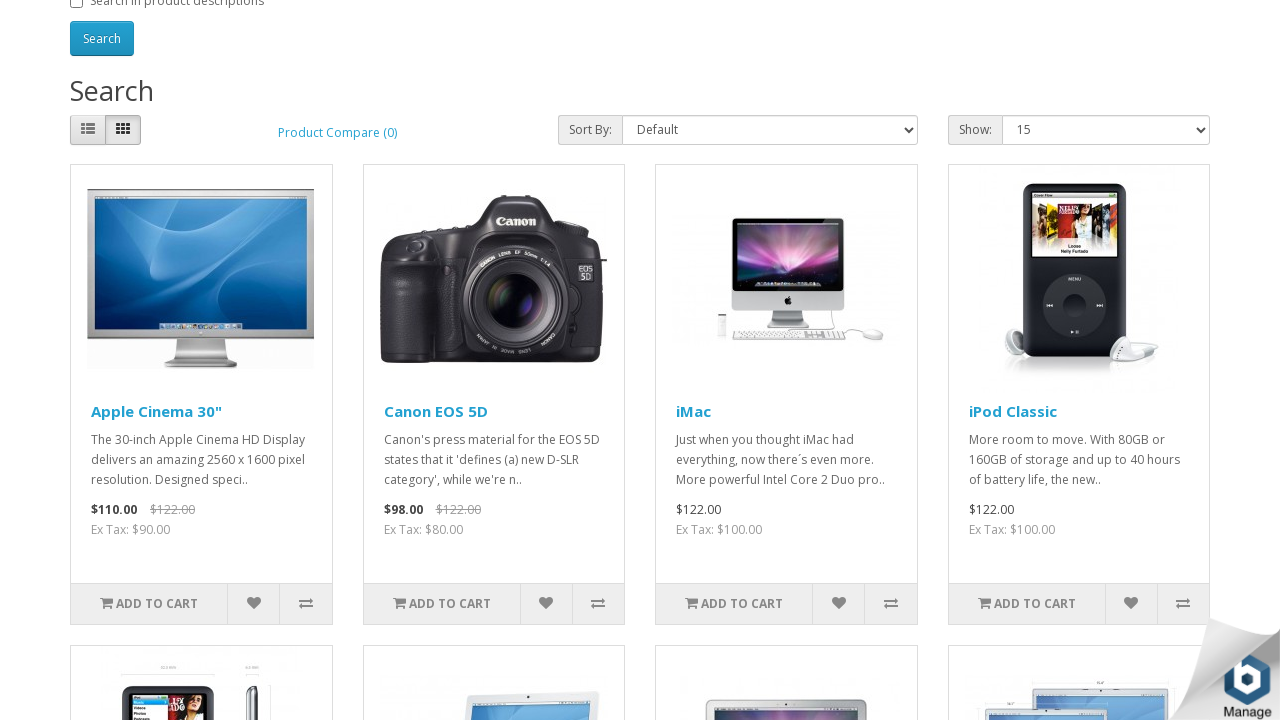

Waited 50ms before next scroll
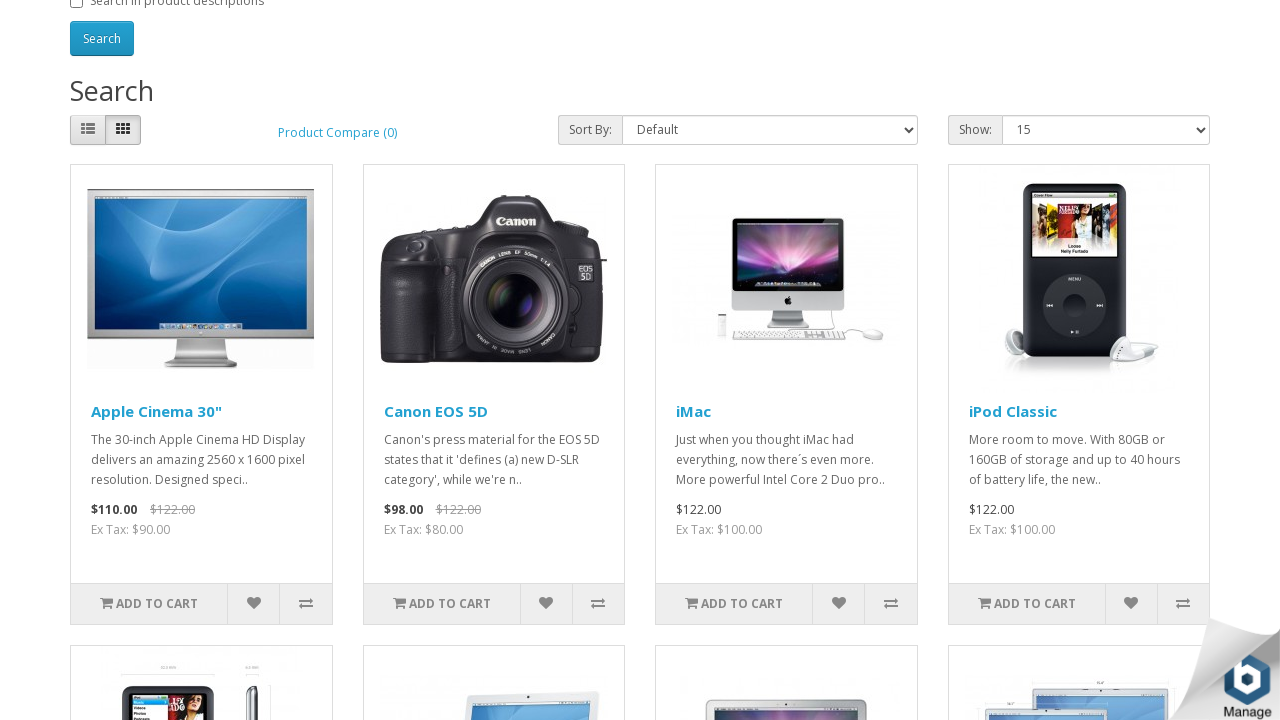

Checked if page is at bottom
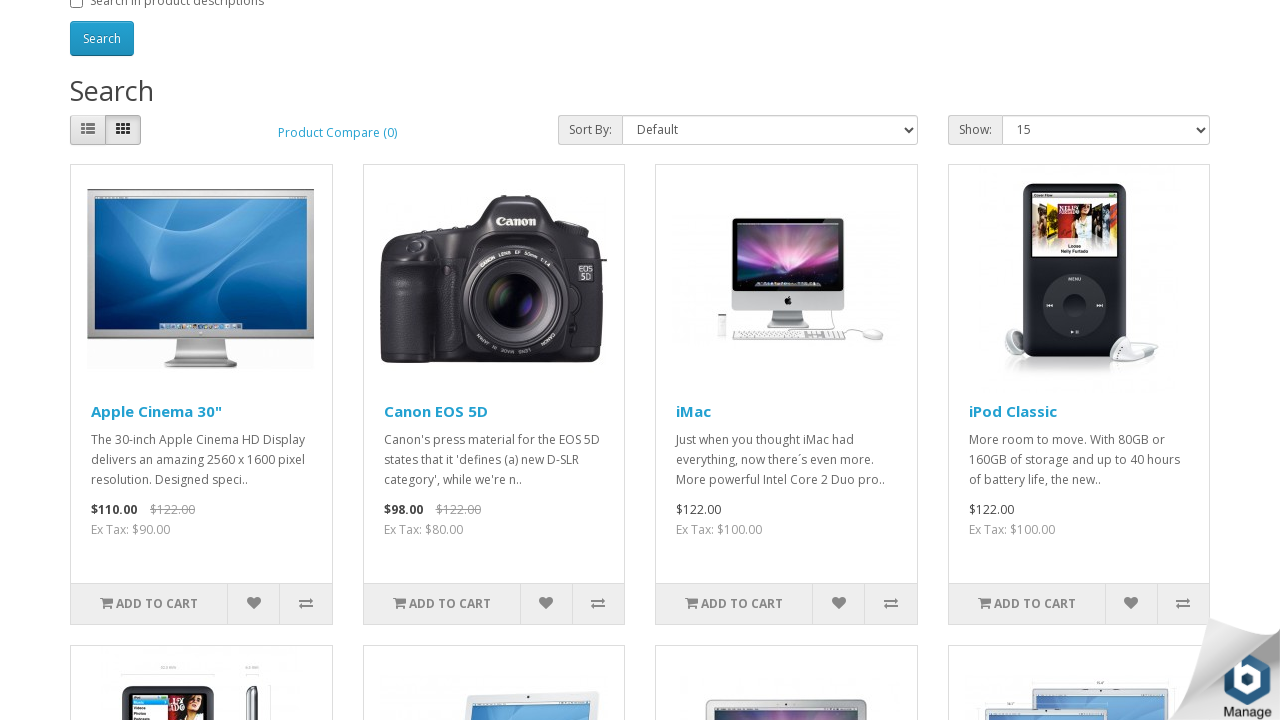

Scrolled down by 65 pixels
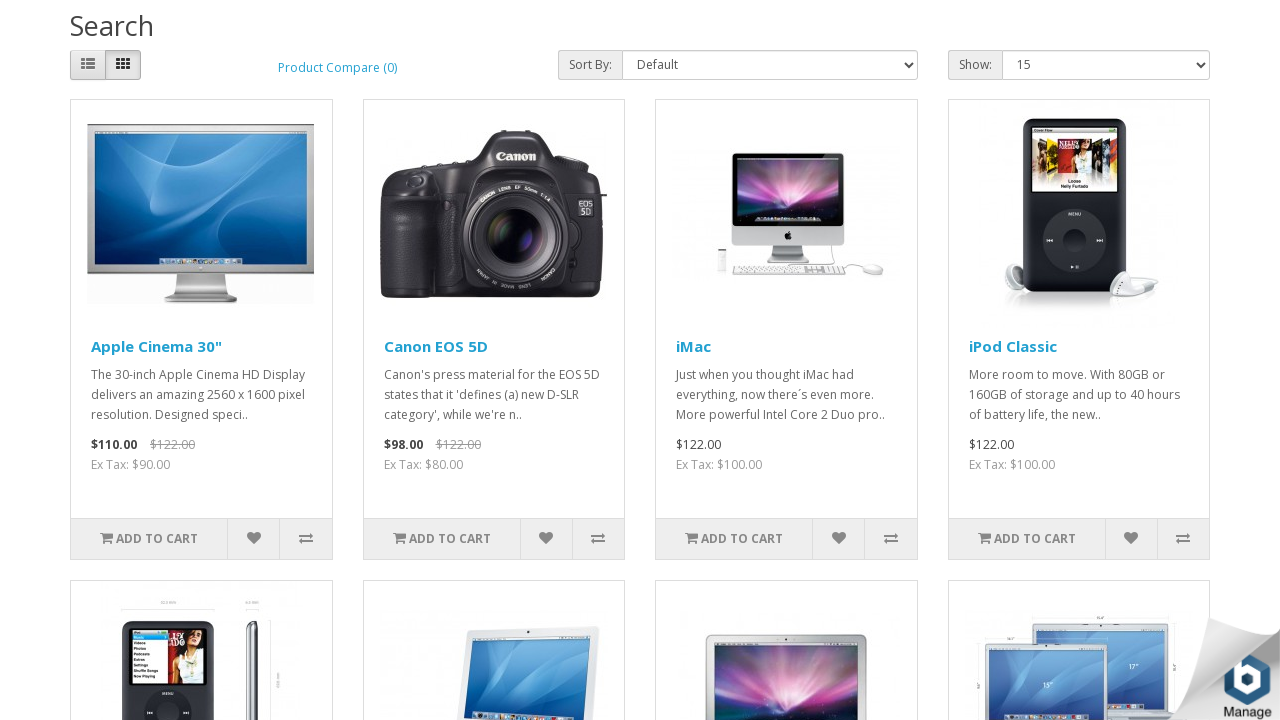

Waited 50ms before next scroll
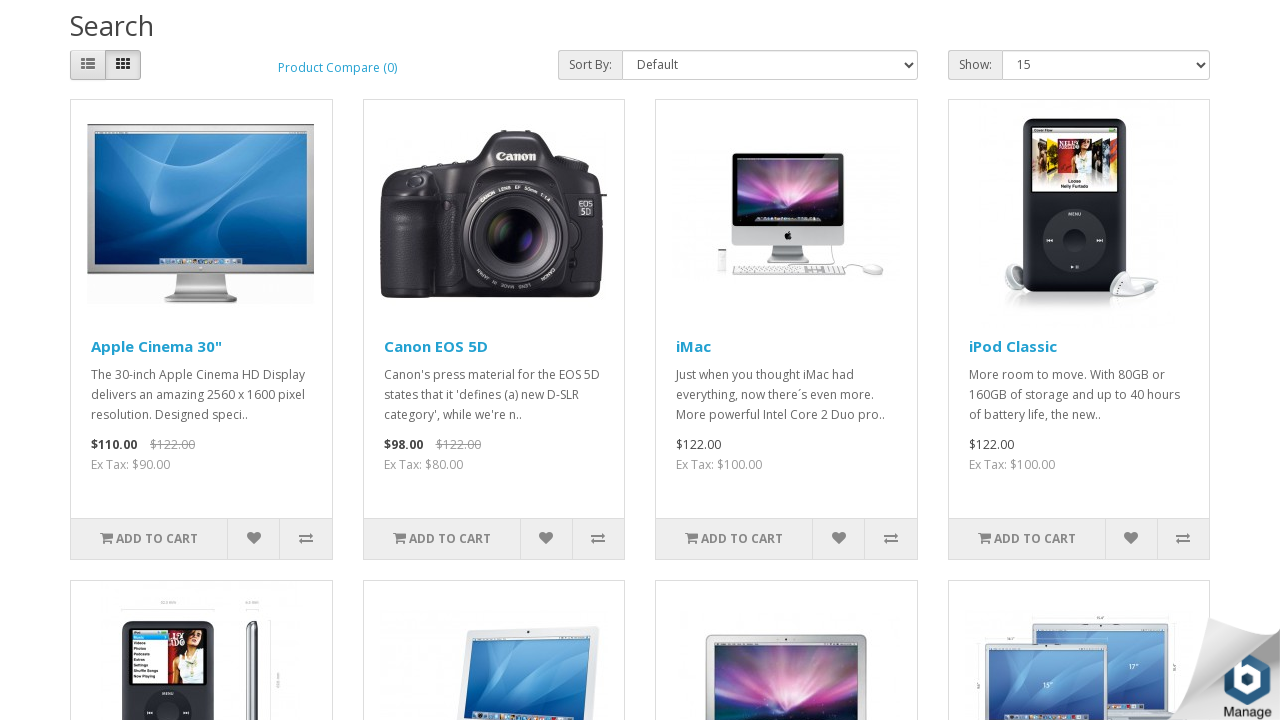

Checked if page is at bottom
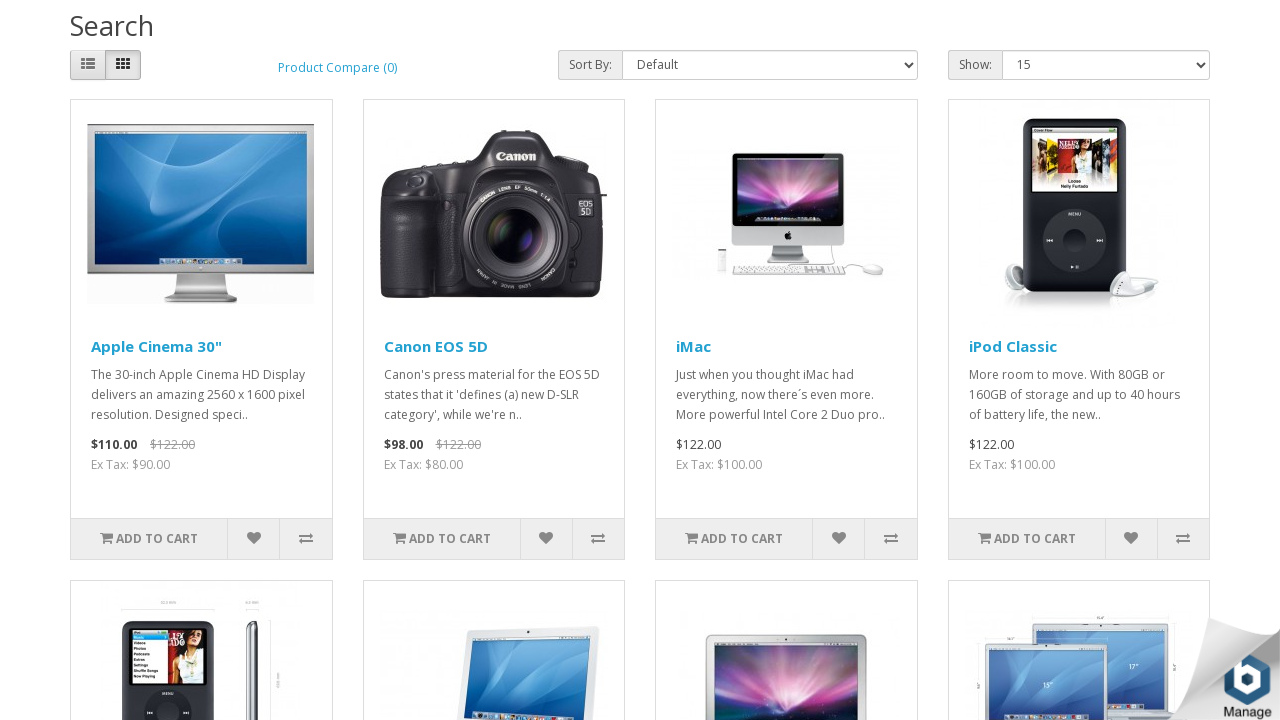

Scrolled down by 70 pixels
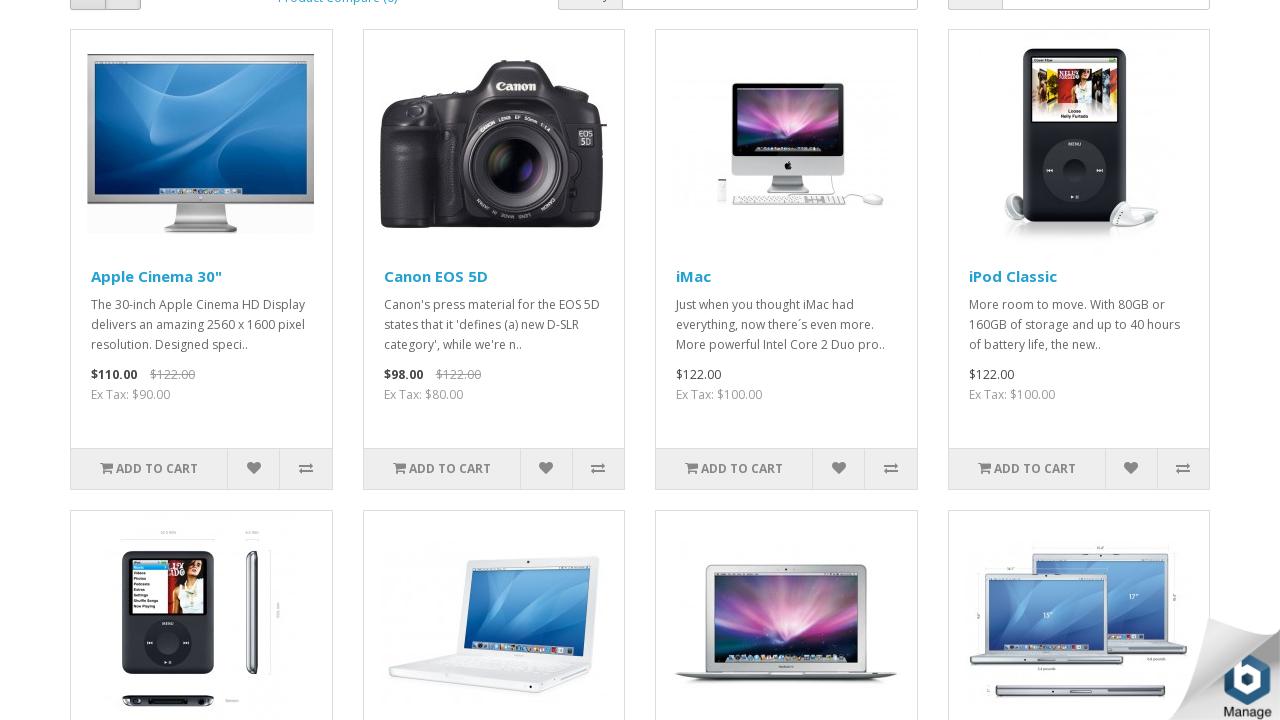

Waited 50ms before next scroll
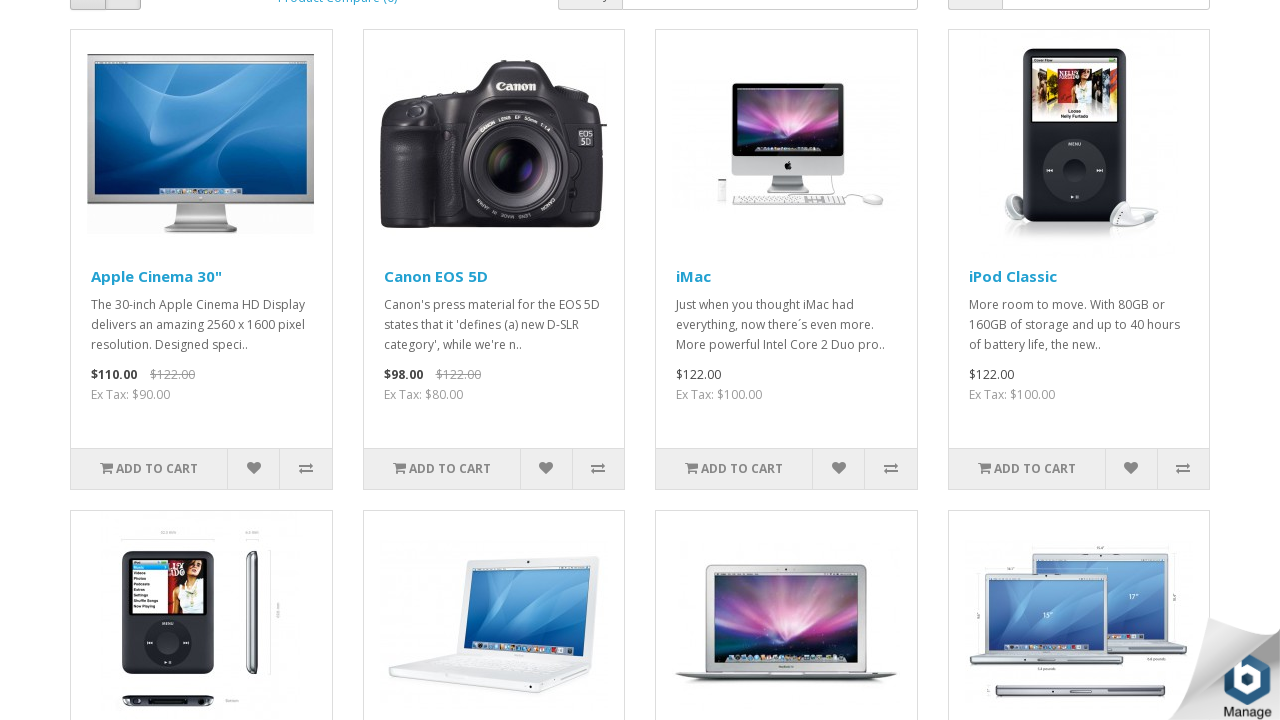

Checked if page is at bottom
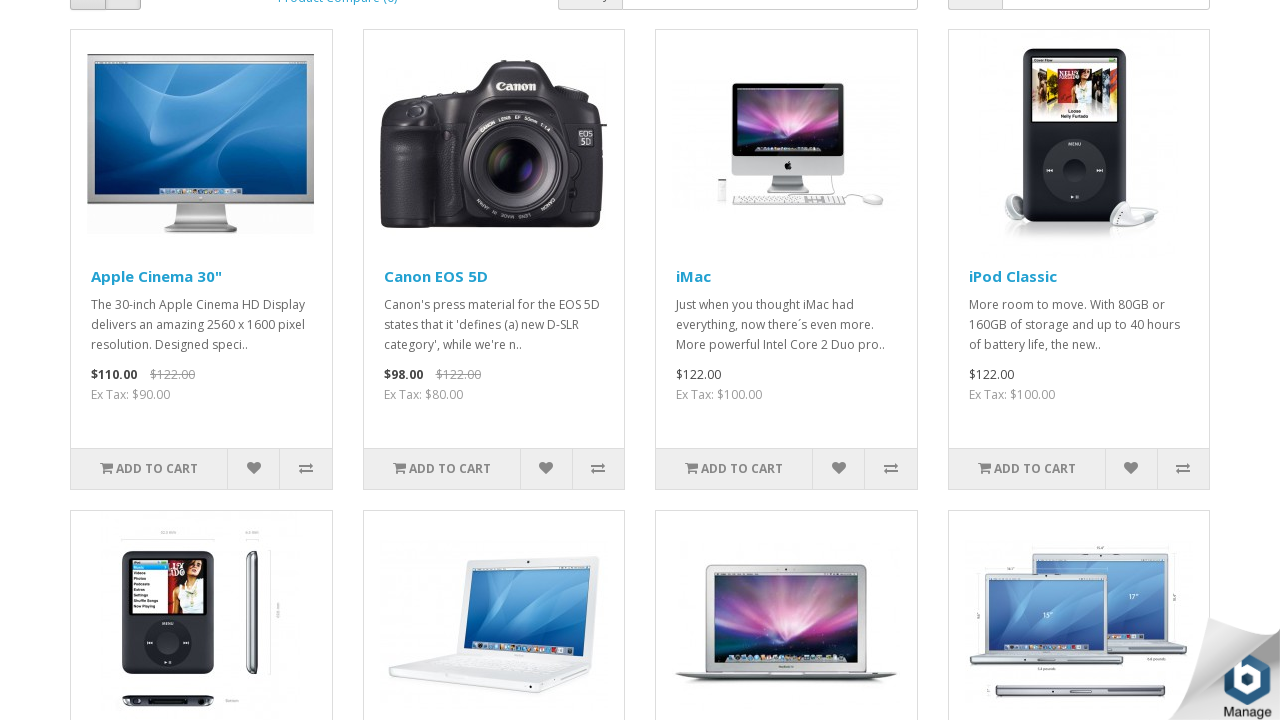

Scrolled down by 75 pixels
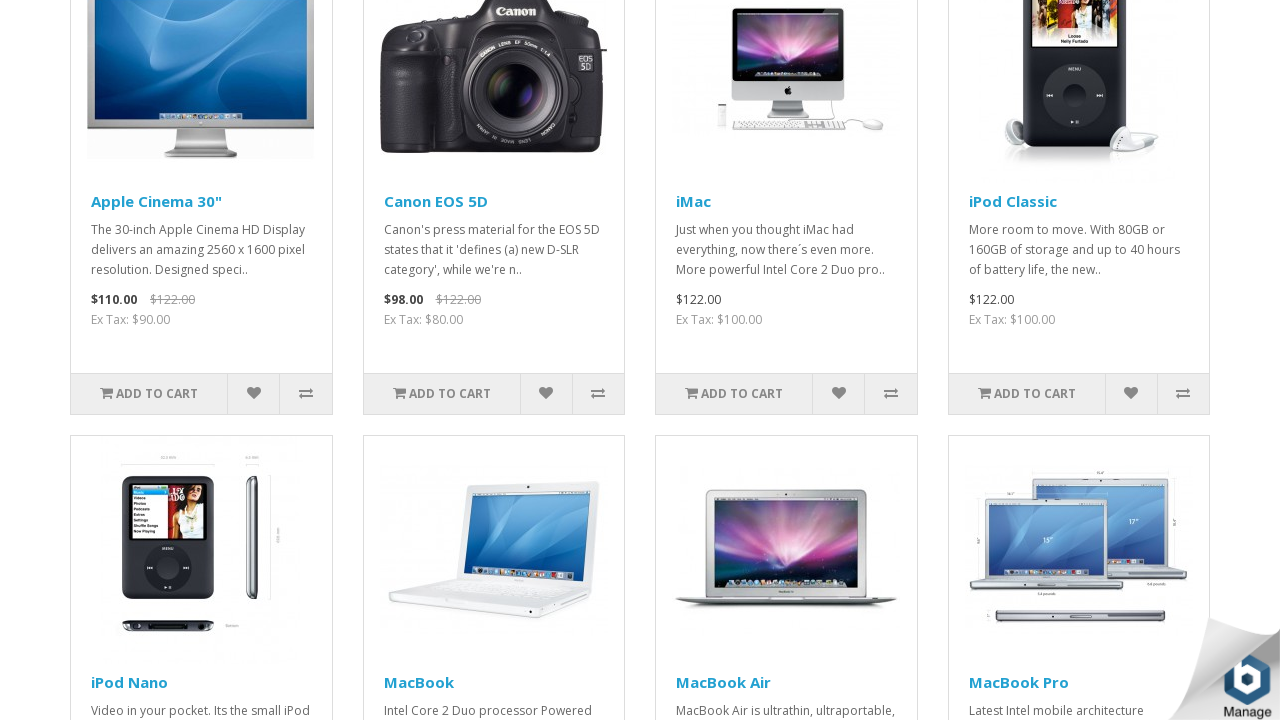

Waited 50ms before next scroll
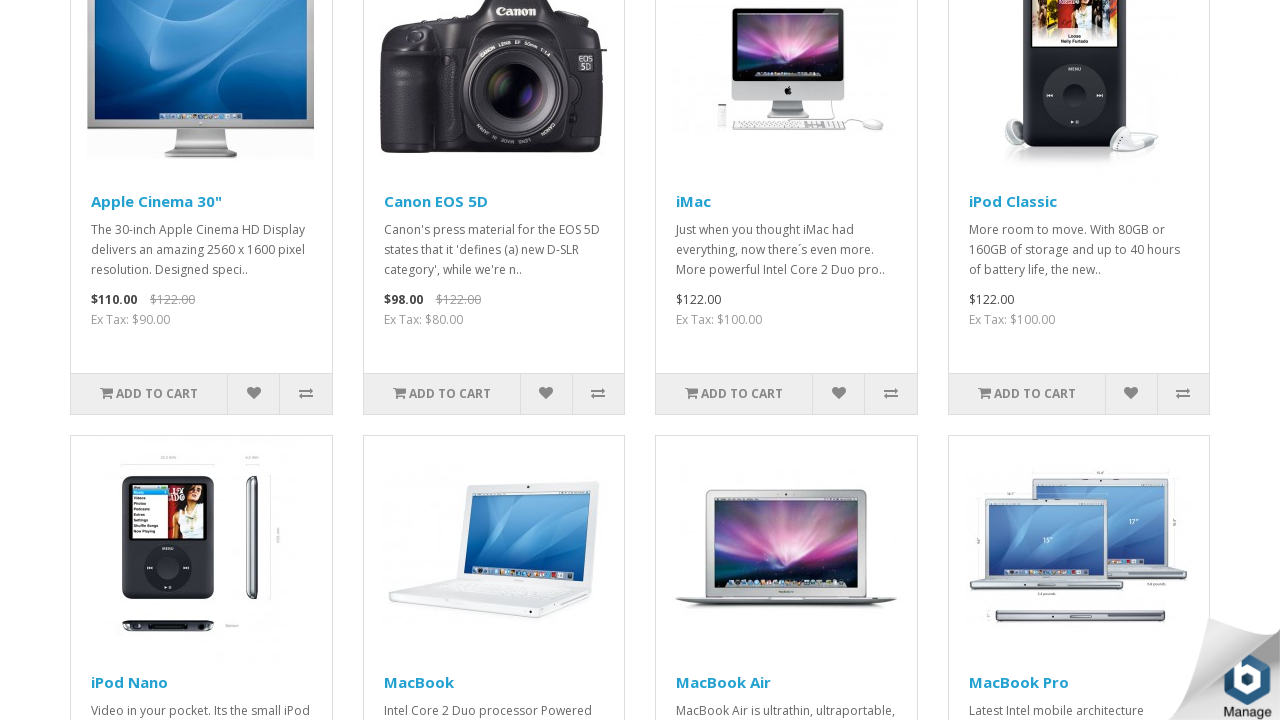

Checked if page is at bottom
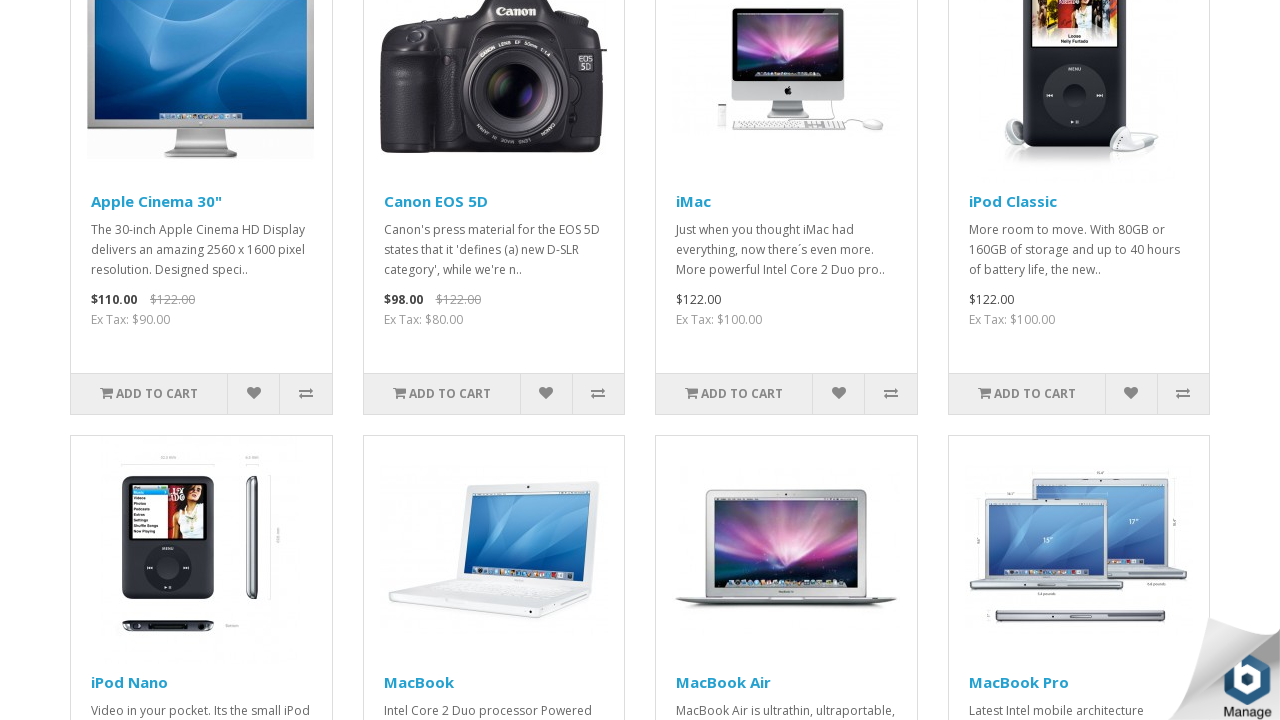

Scrolled down by 80 pixels
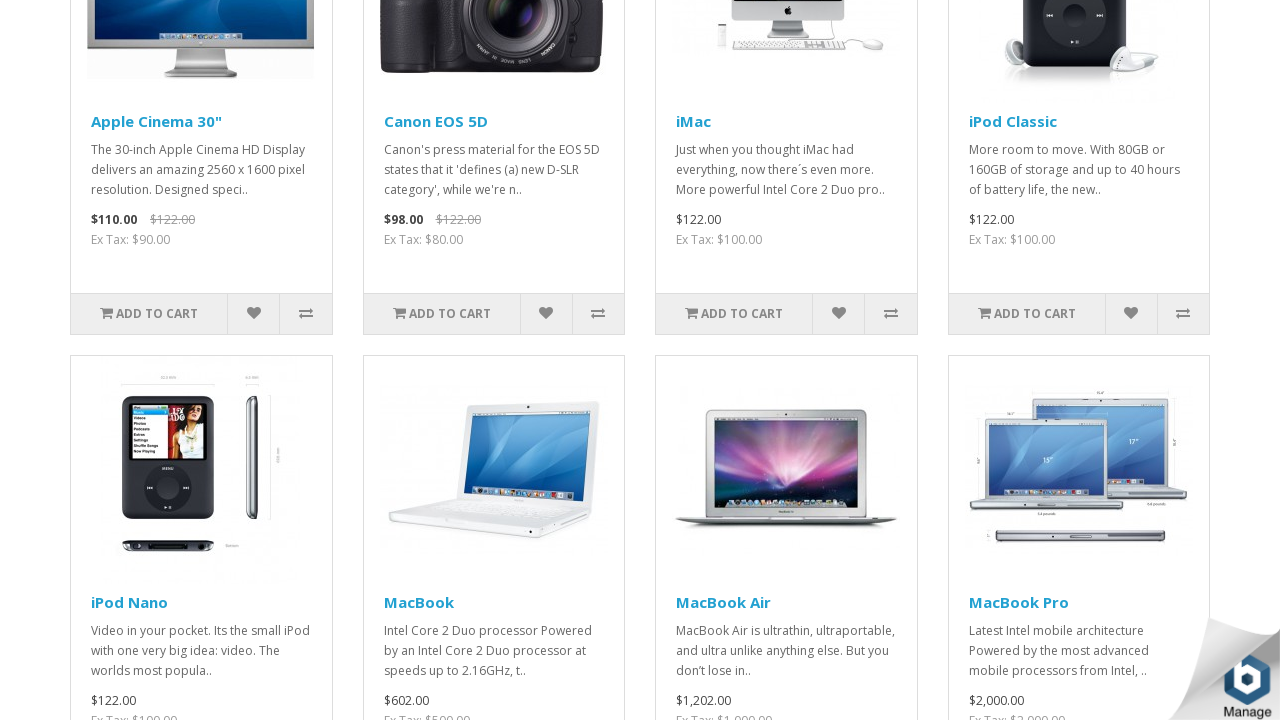

Waited 50ms before next scroll
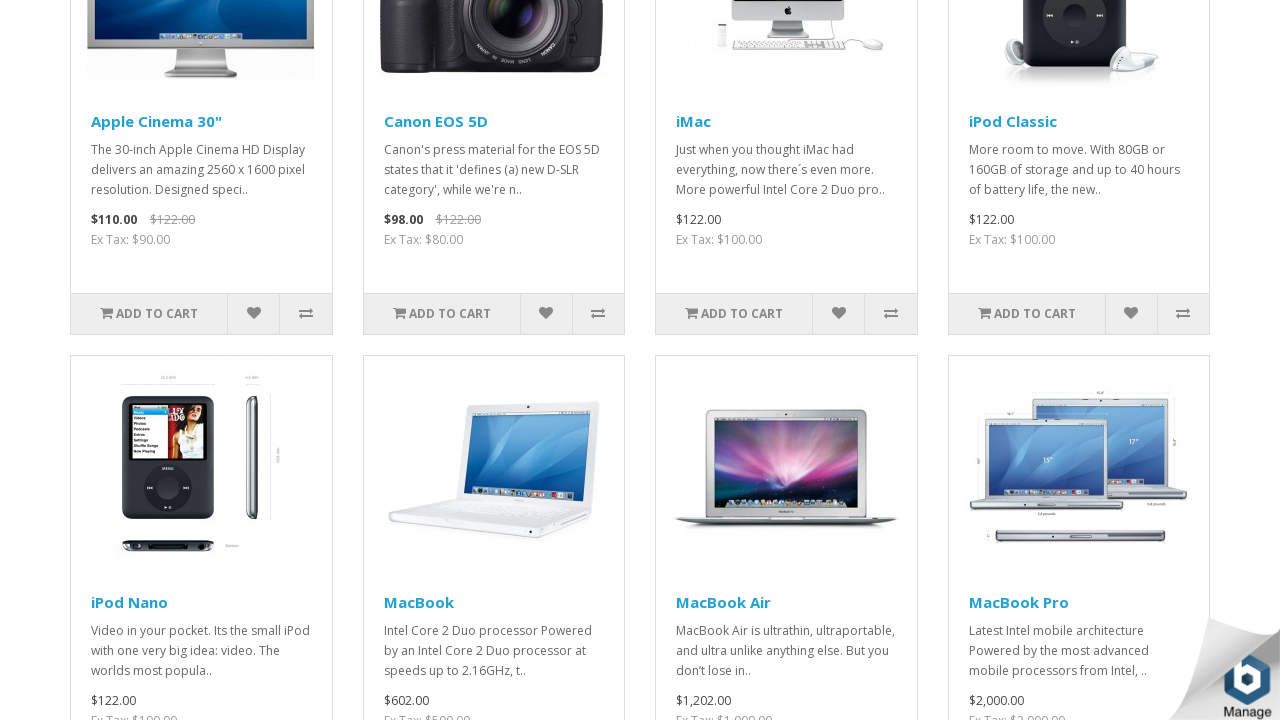

Checked if page is at bottom
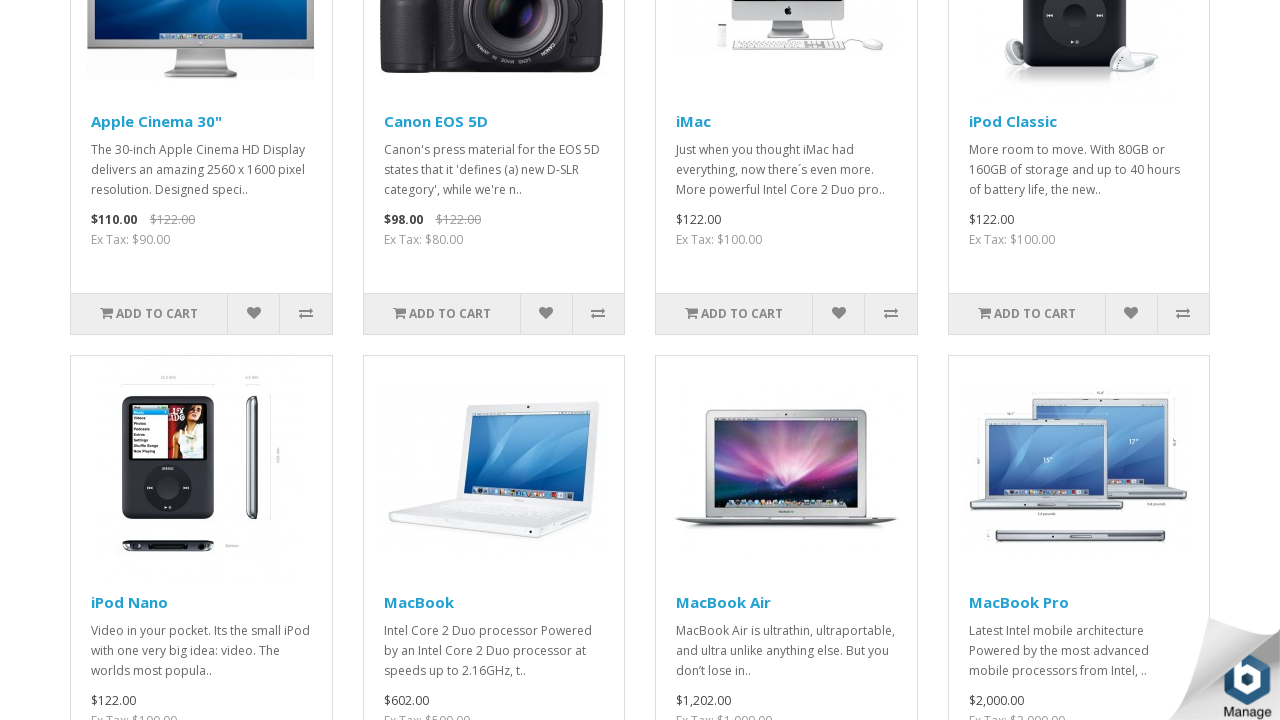

Scrolled down by 85 pixels
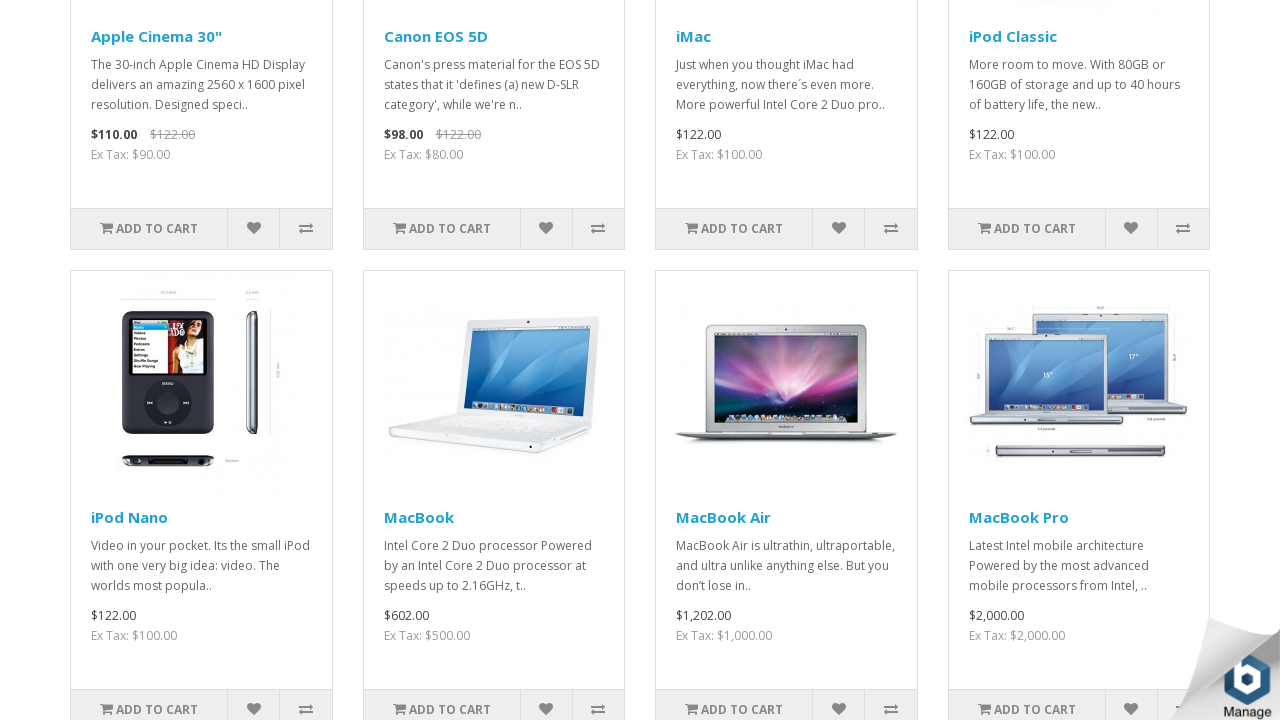

Waited 50ms before next scroll
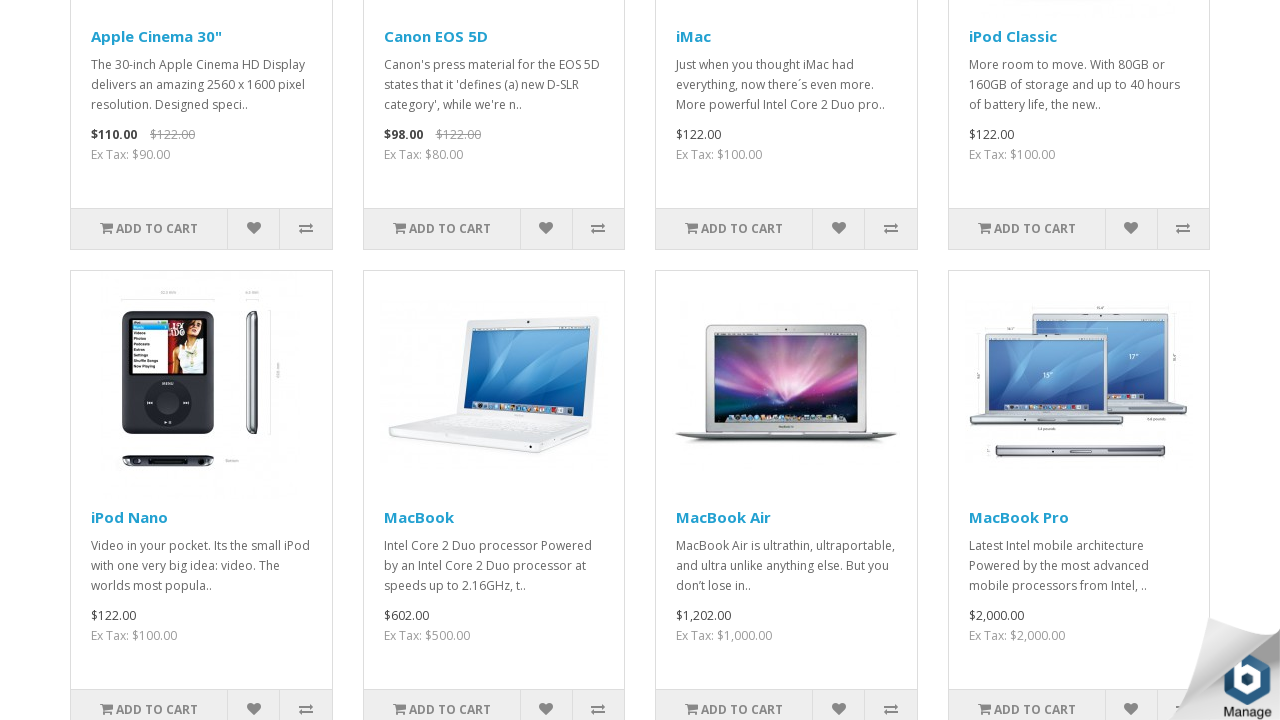

Checked if page is at bottom
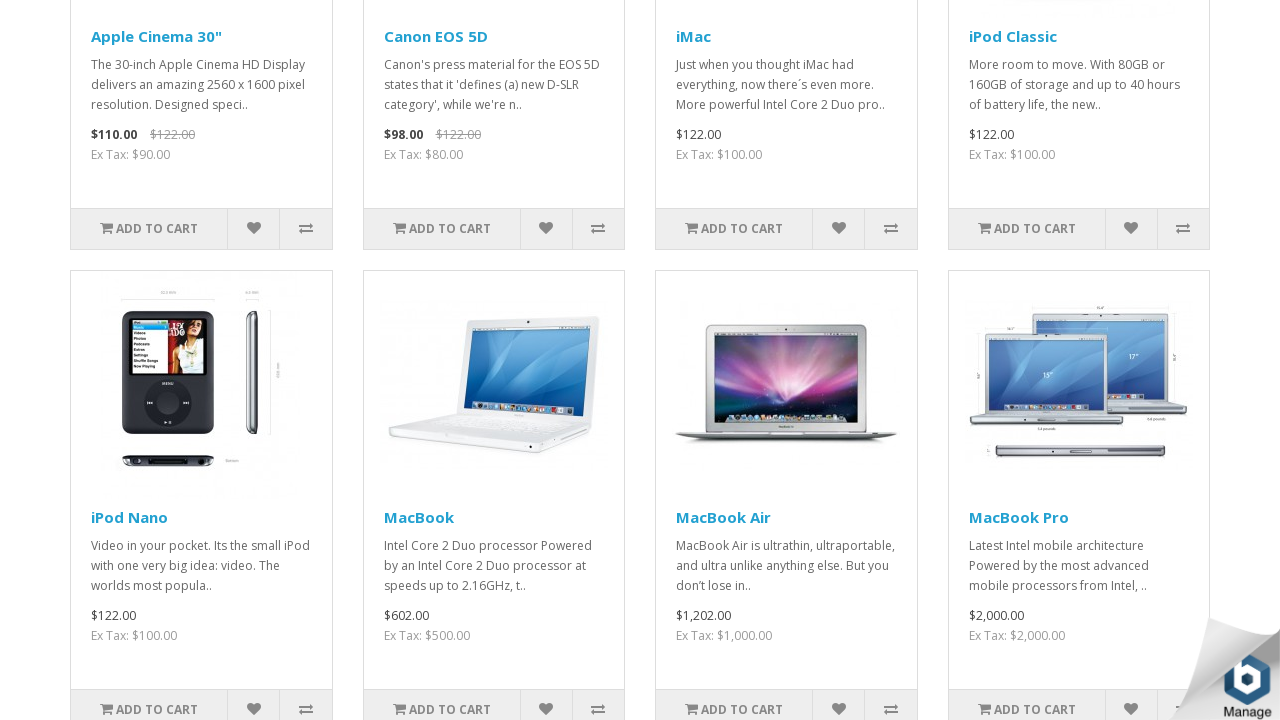

Scrolled down by 90 pixels
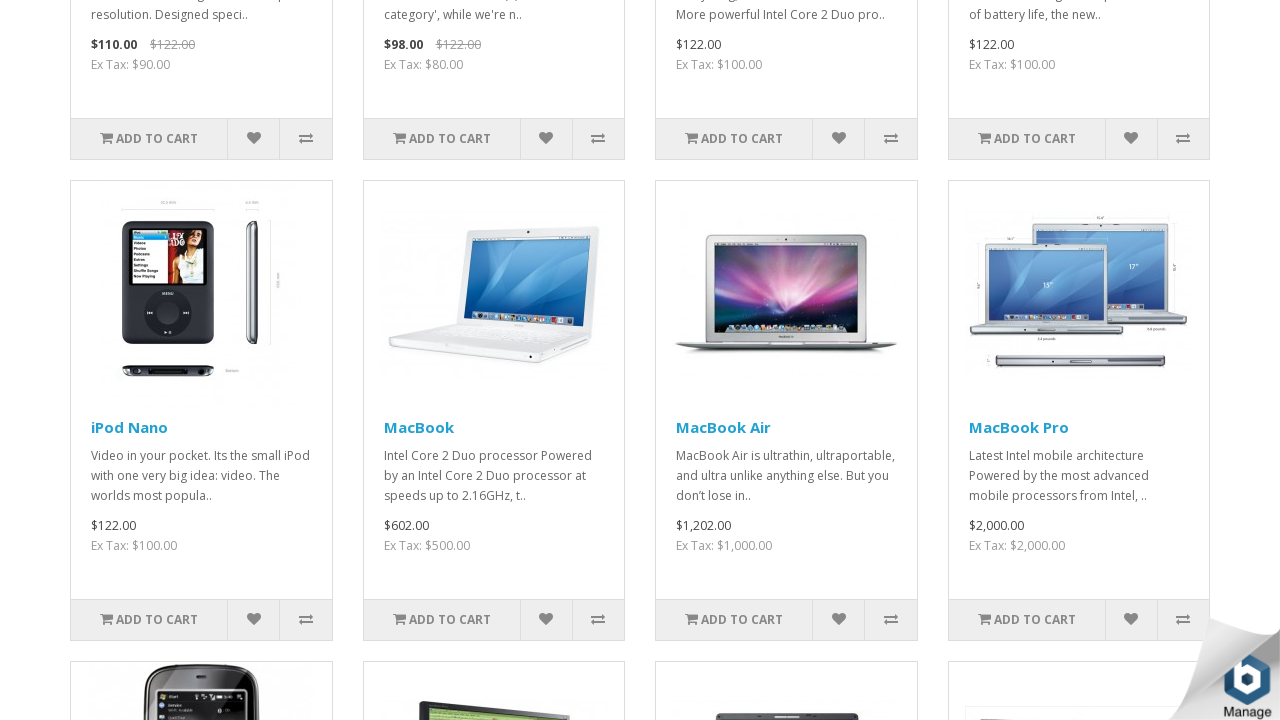

Waited 50ms before next scroll
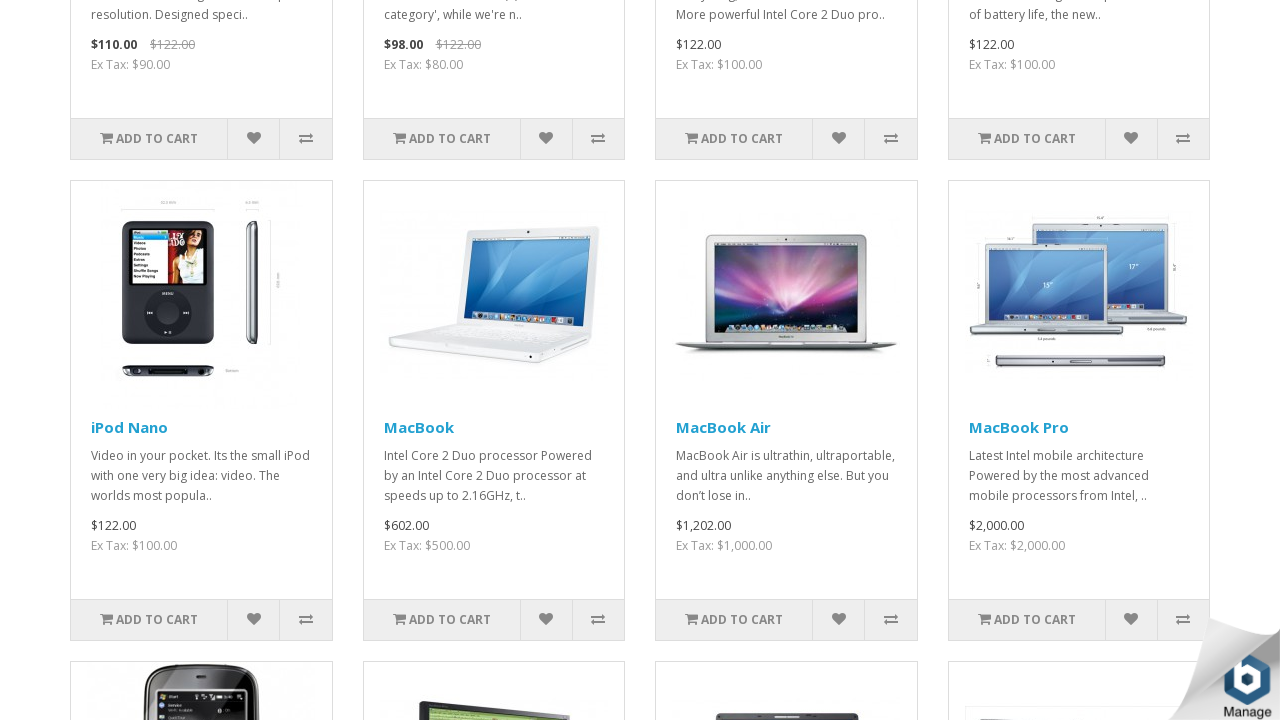

Checked if page is at bottom
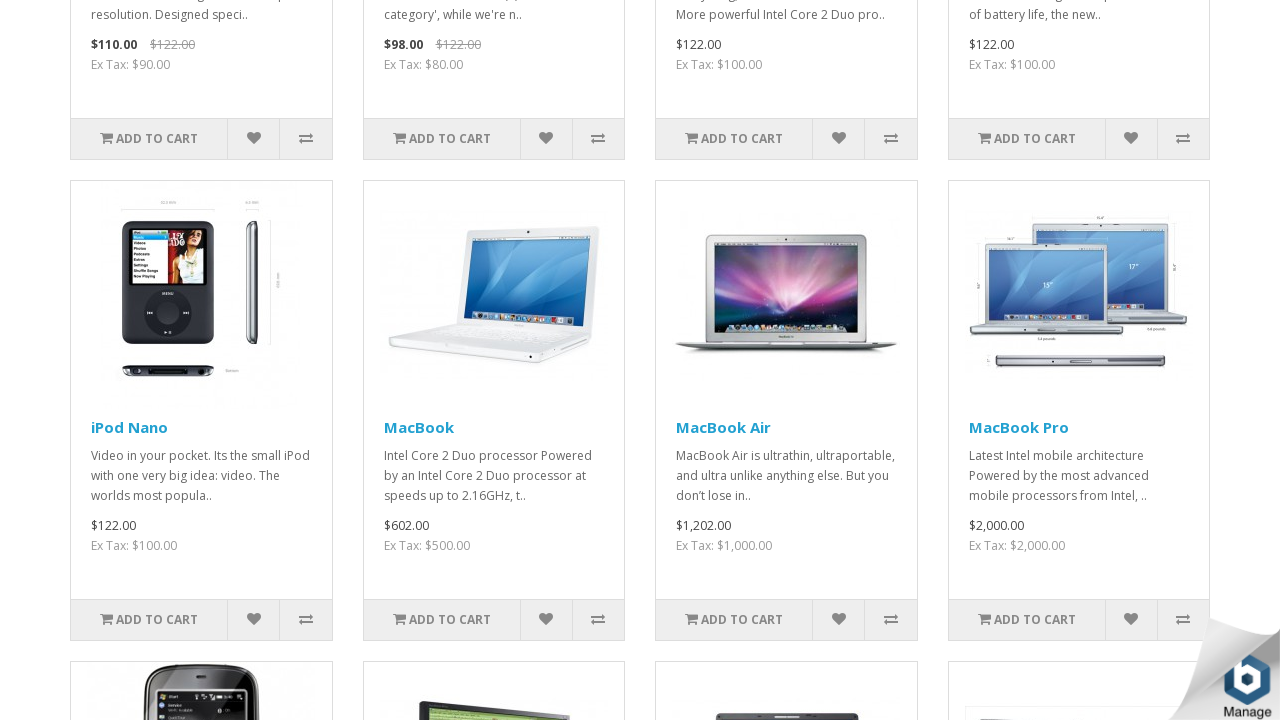

Scrolled down by 95 pixels
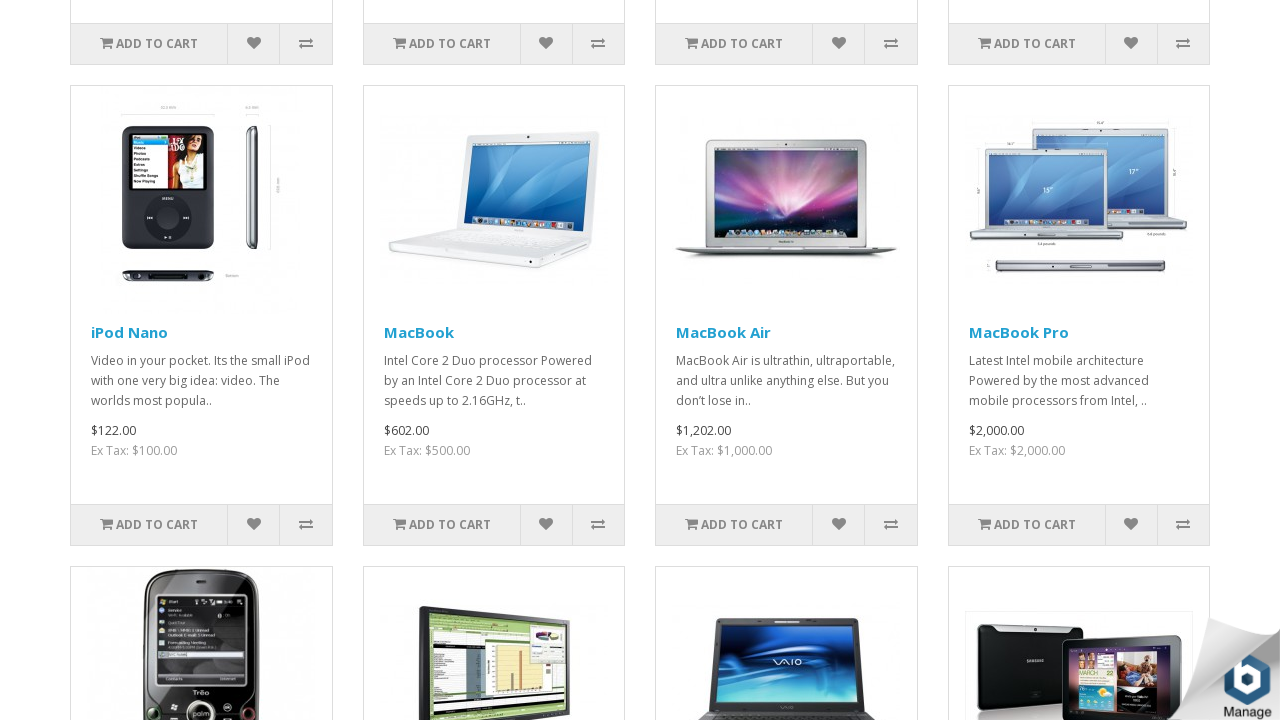

Waited 50ms before next scroll
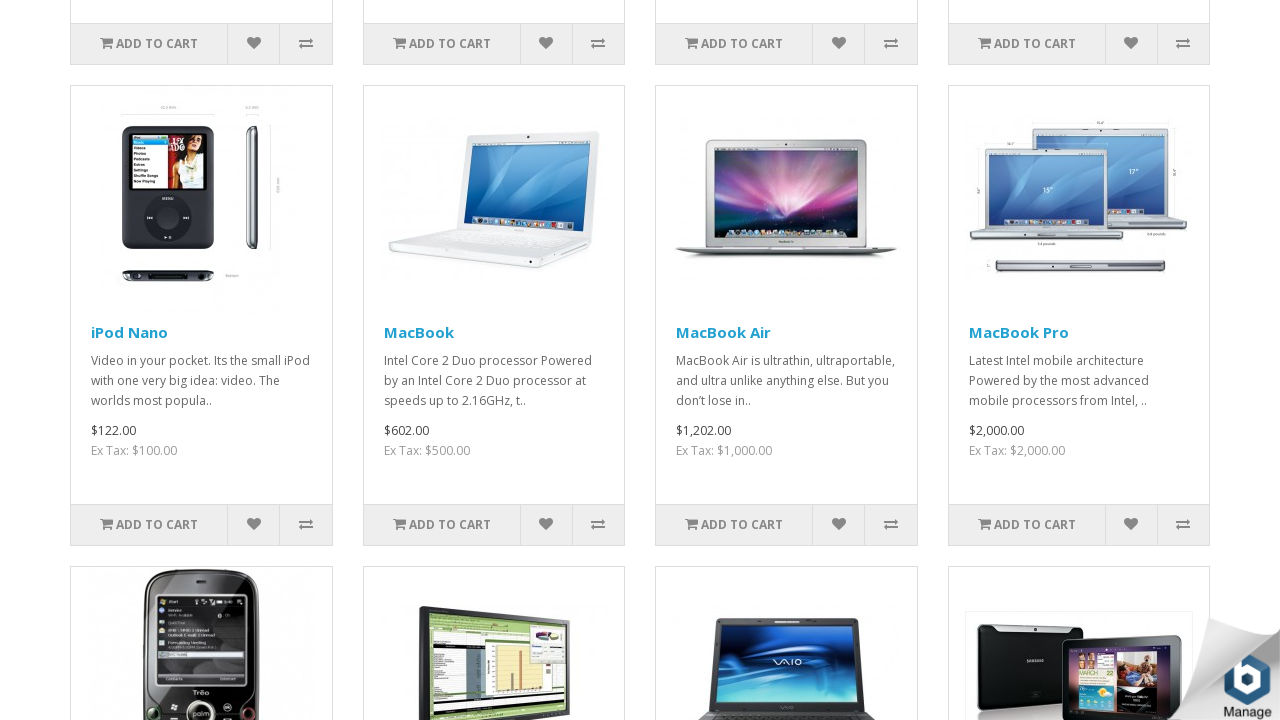

Checked if page is at bottom
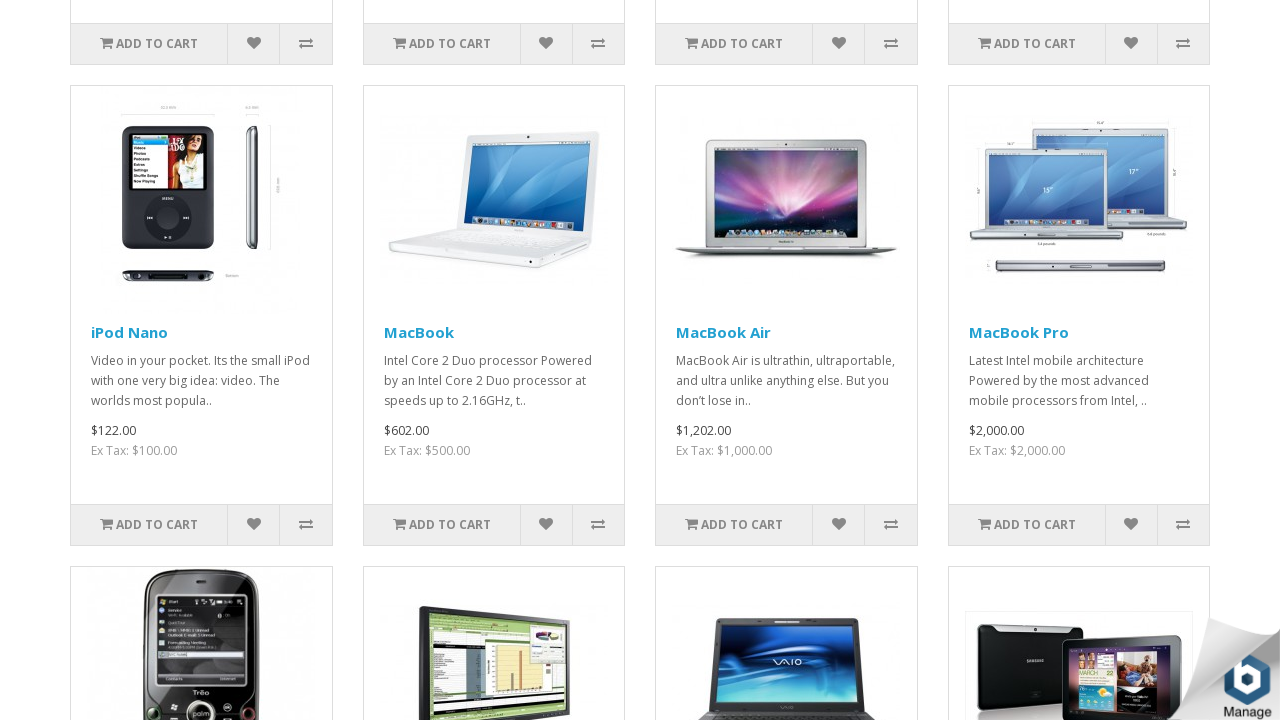

Scrolled down by 100 pixels
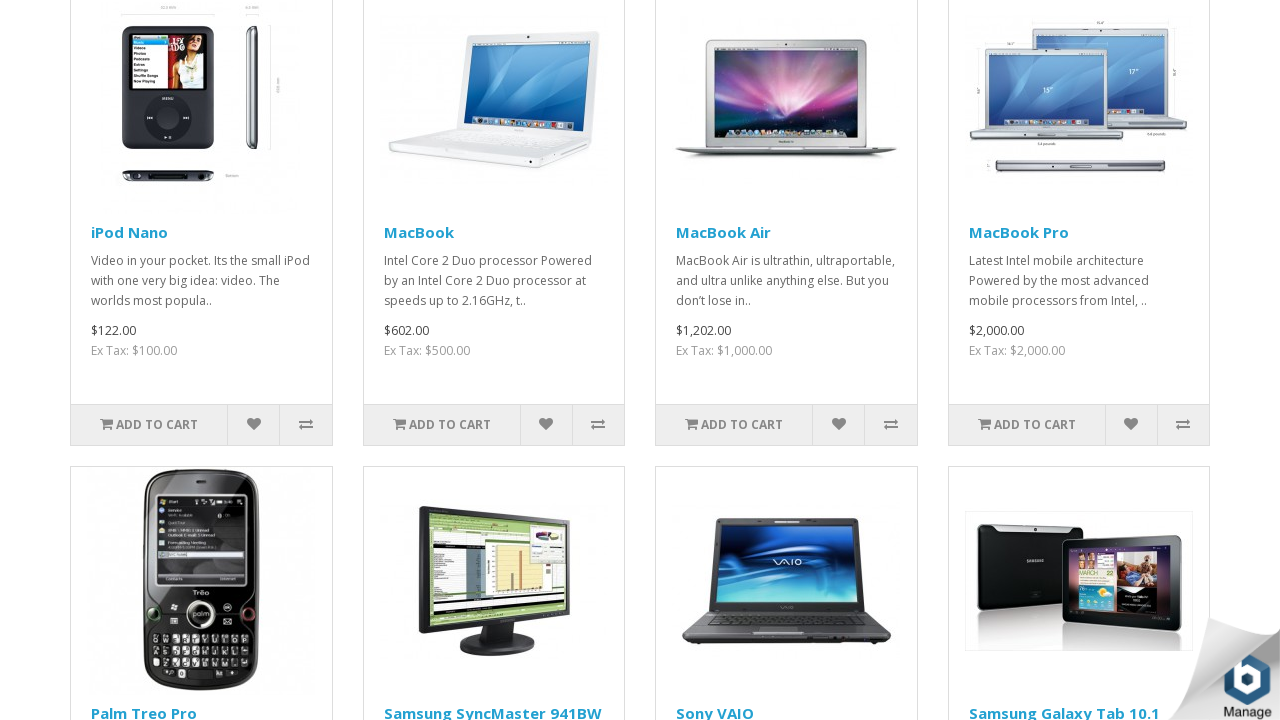

Waited 50ms before next scroll
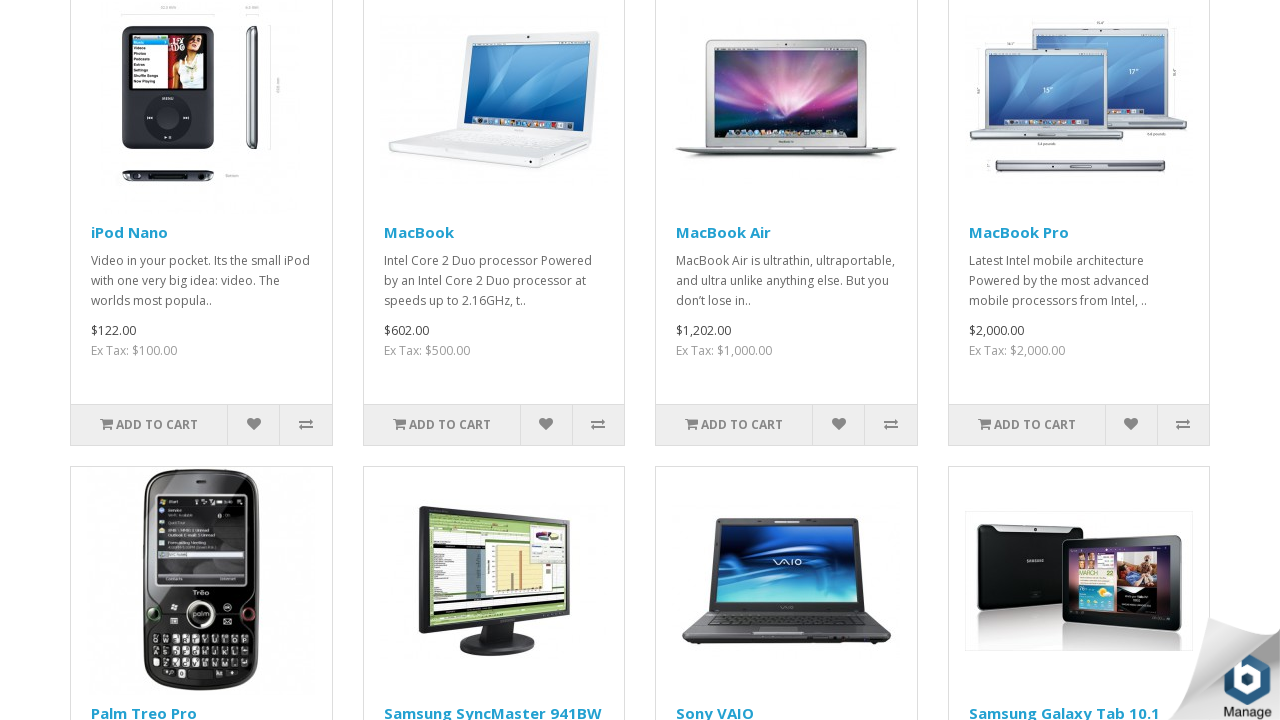

Checked if page is at bottom
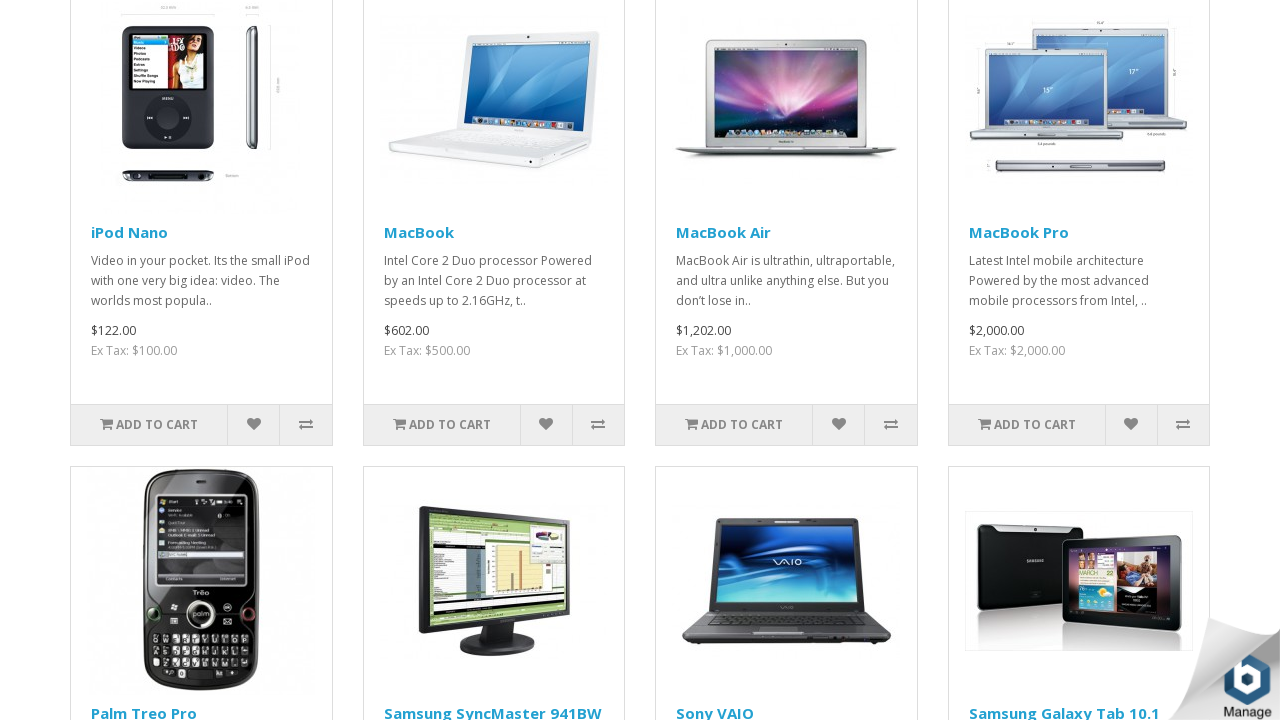

Scrolled down by 105 pixels
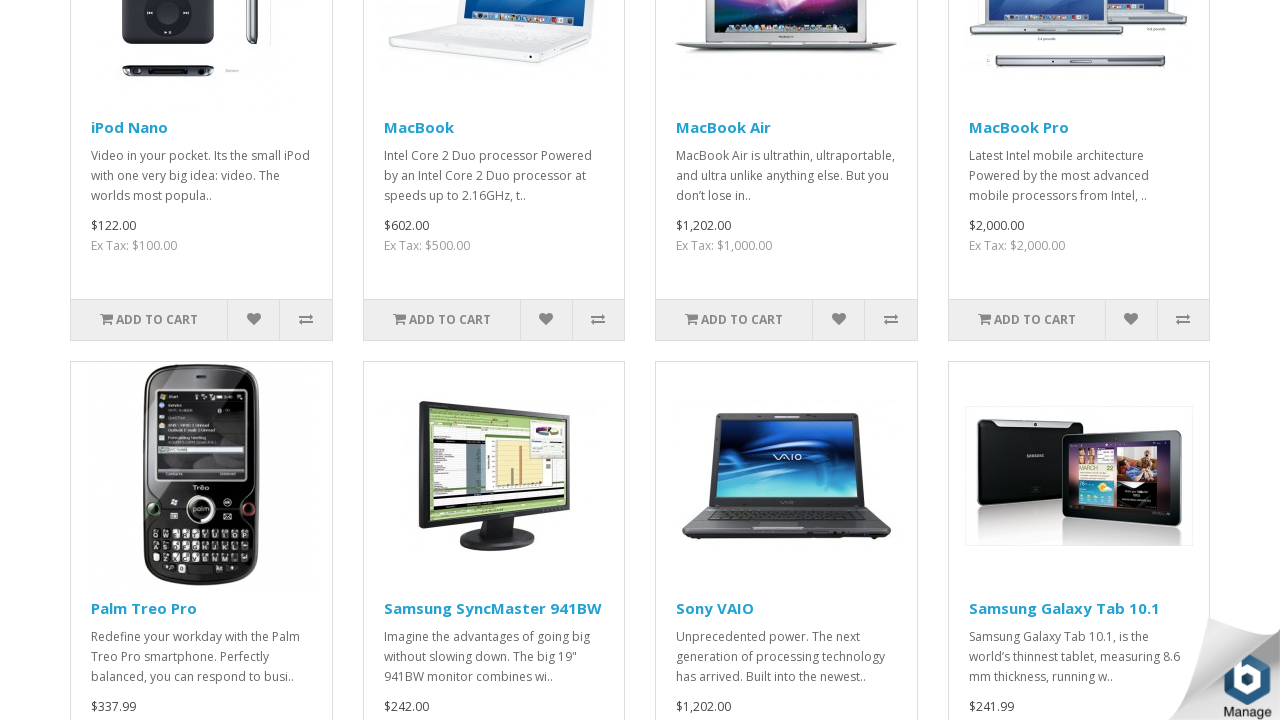

Waited 50ms before next scroll
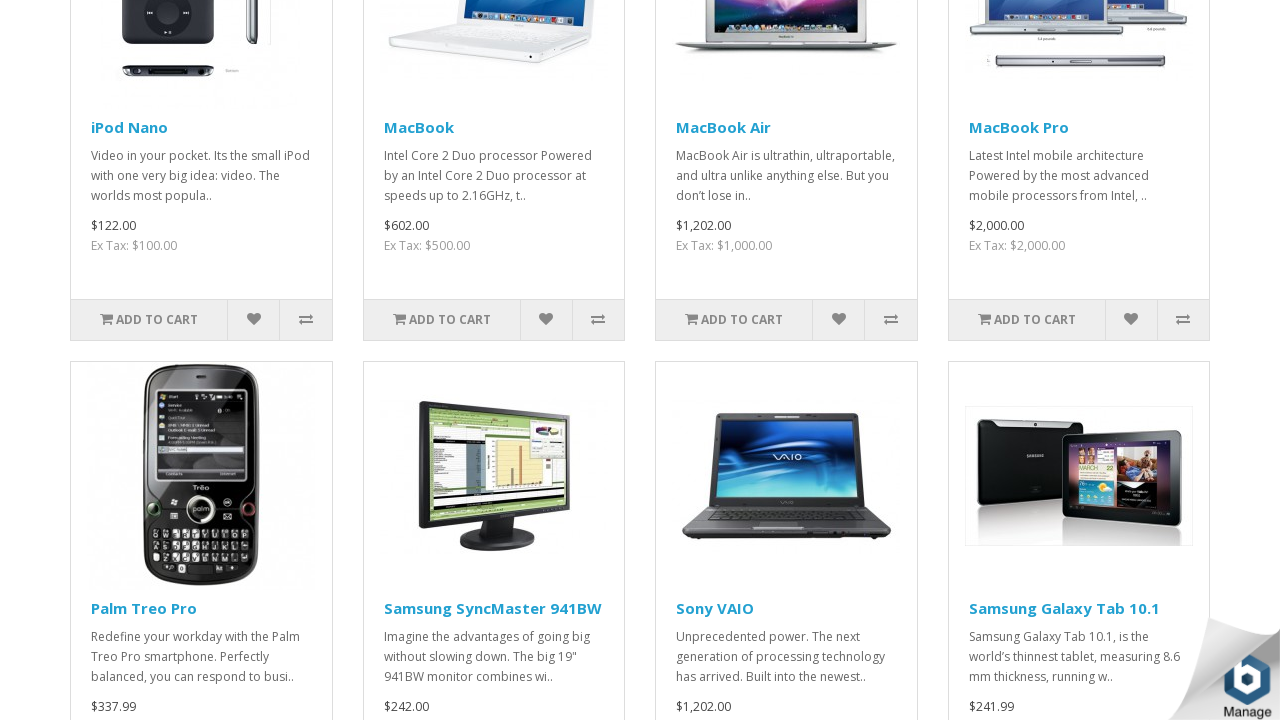

Checked if page is at bottom
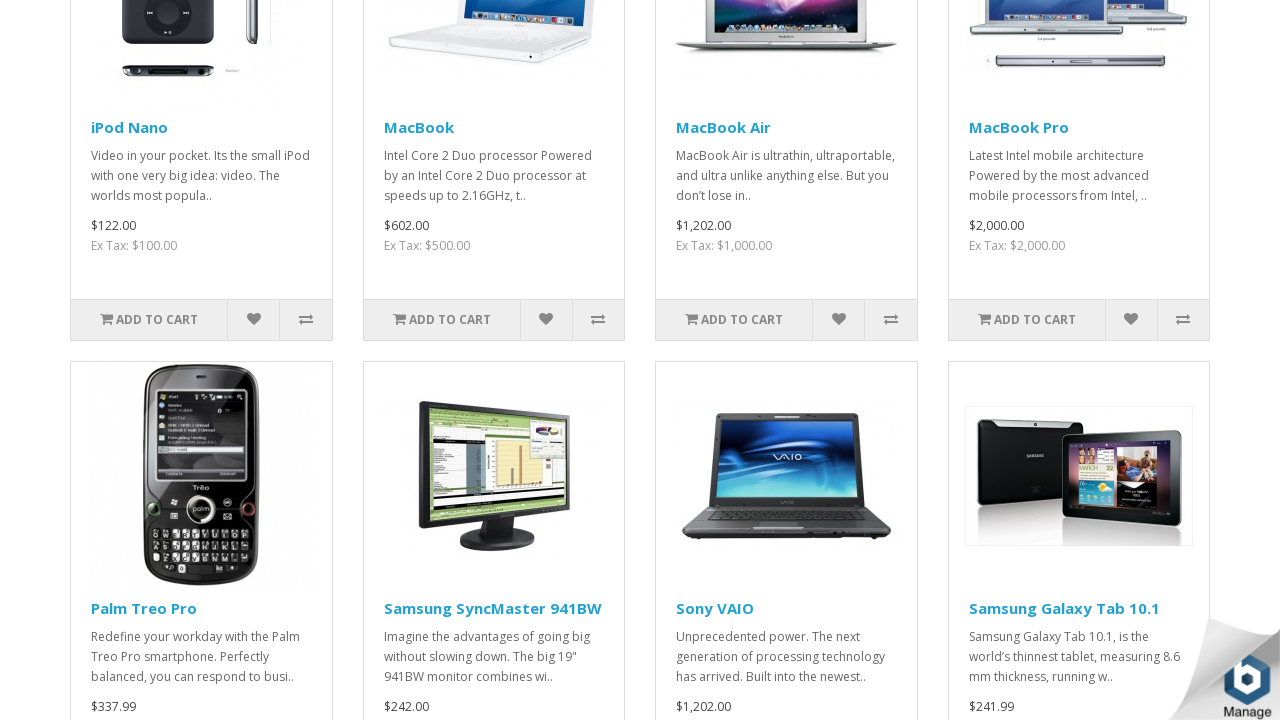

Scrolled down by 110 pixels
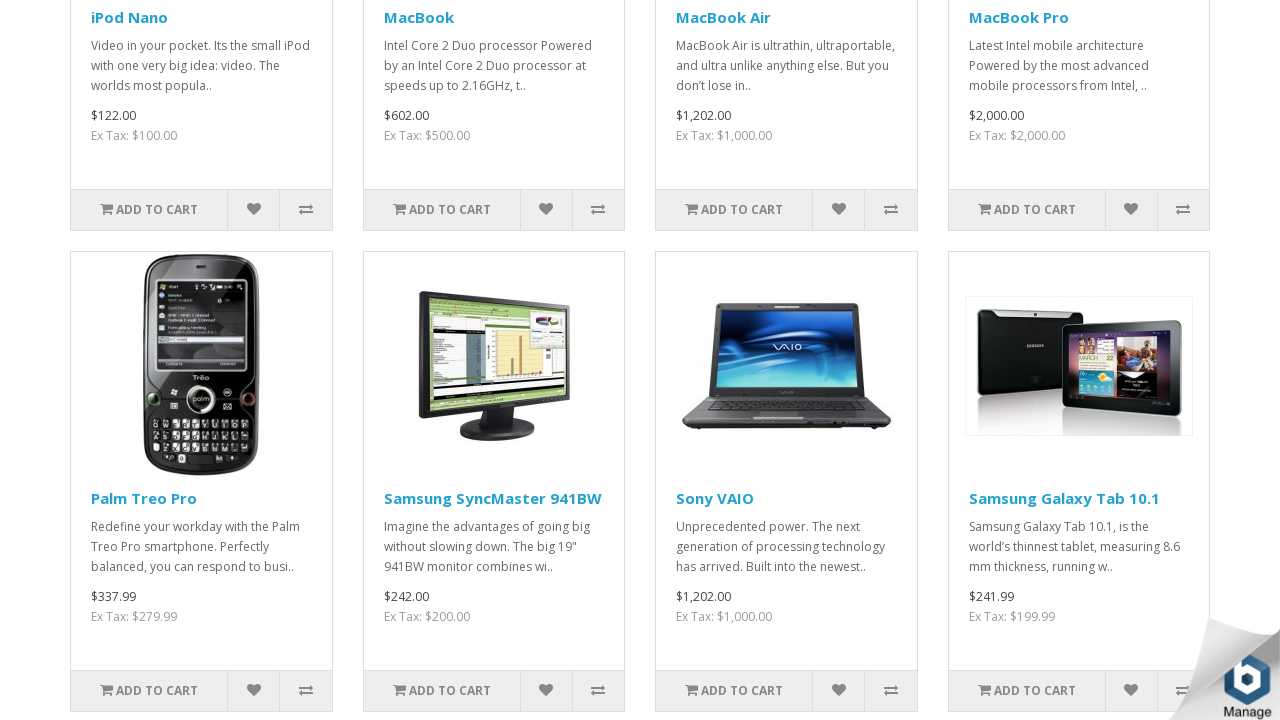

Waited 50ms before next scroll
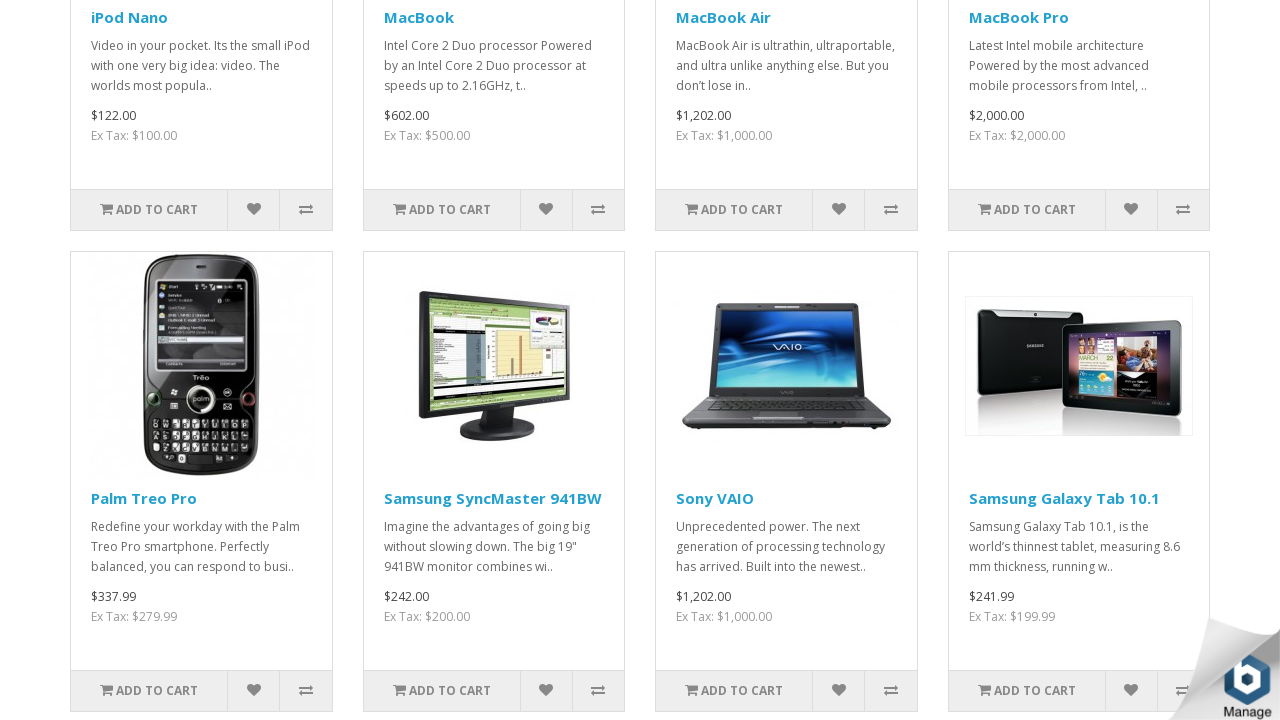

Checked if page is at bottom
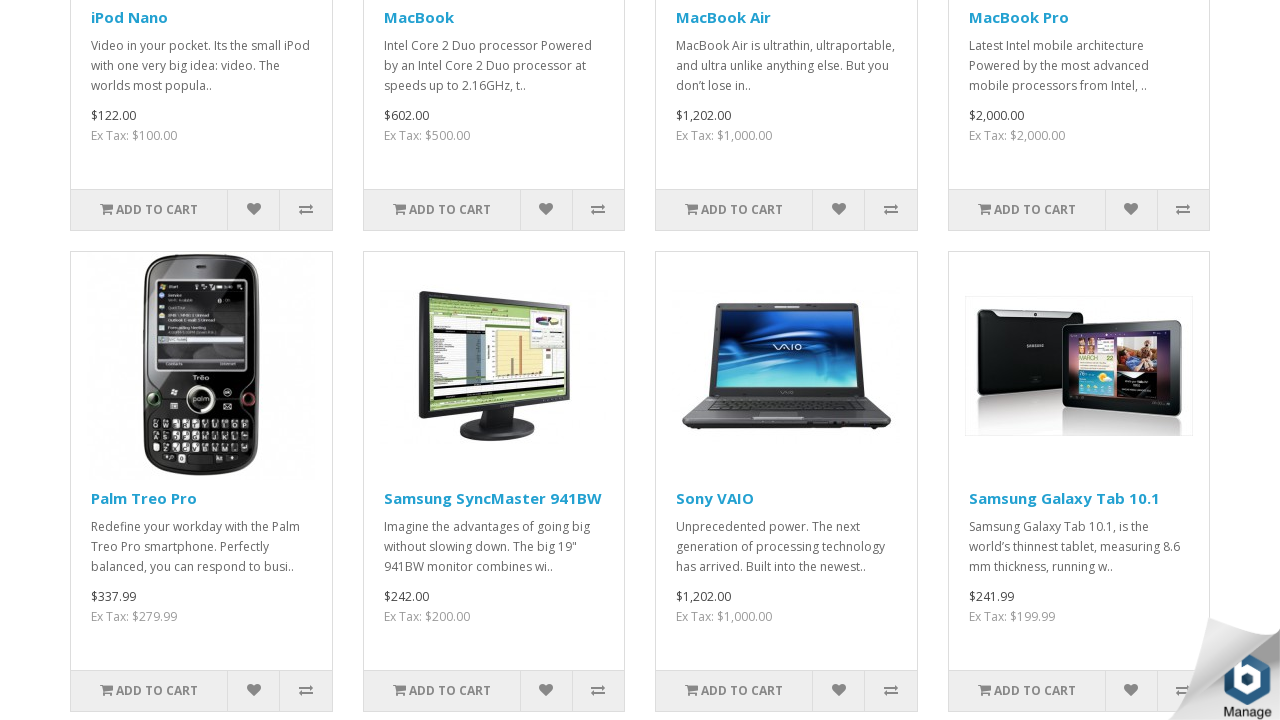

Scrolled down by 115 pixels
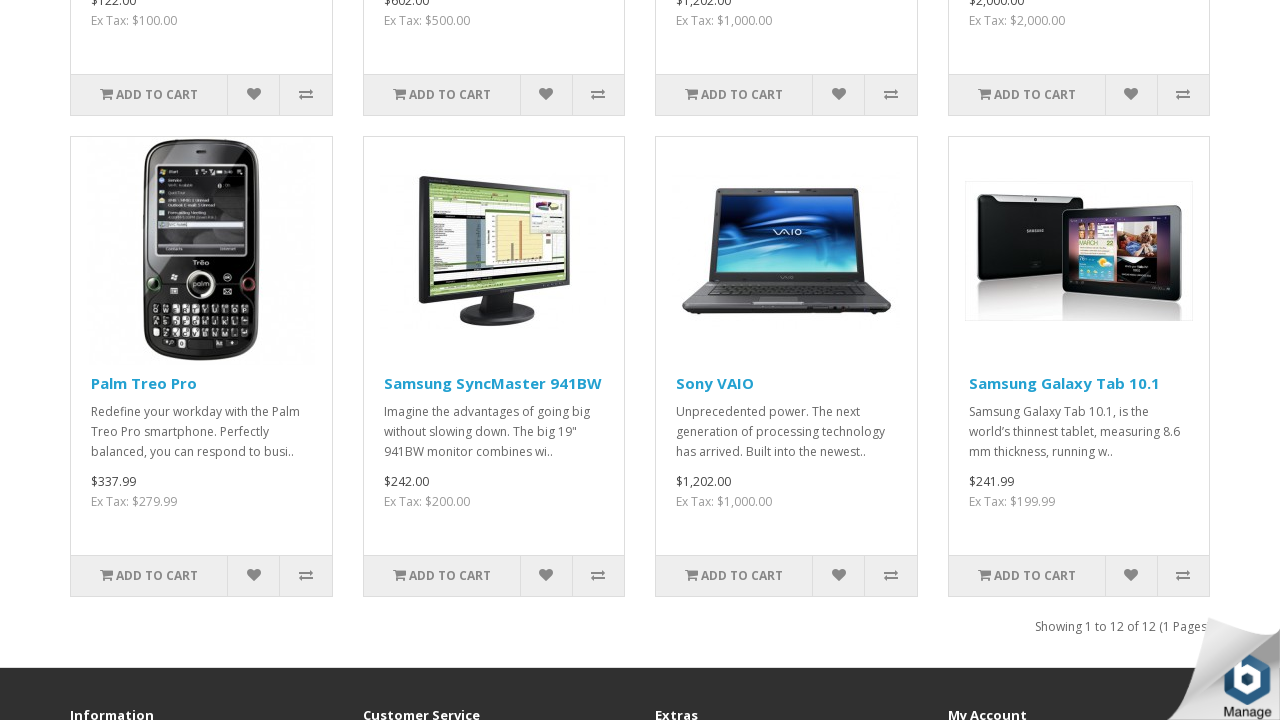

Waited 50ms before next scroll
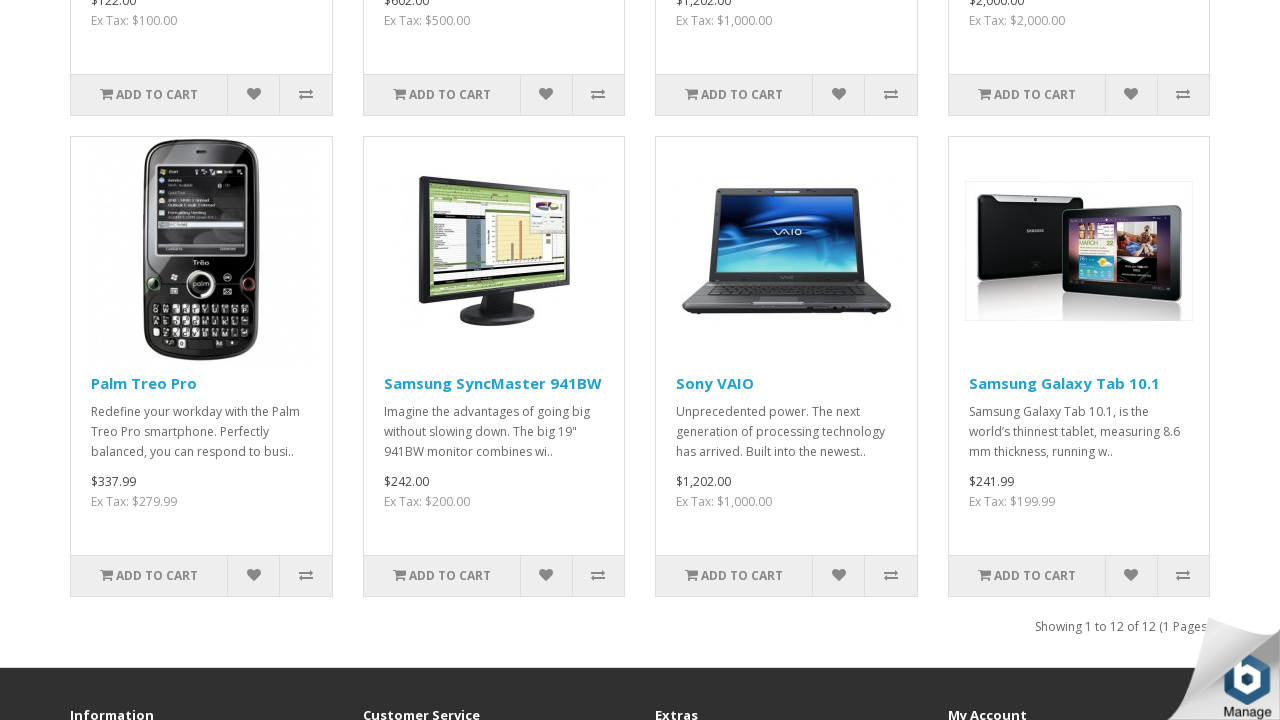

Checked if page is at bottom
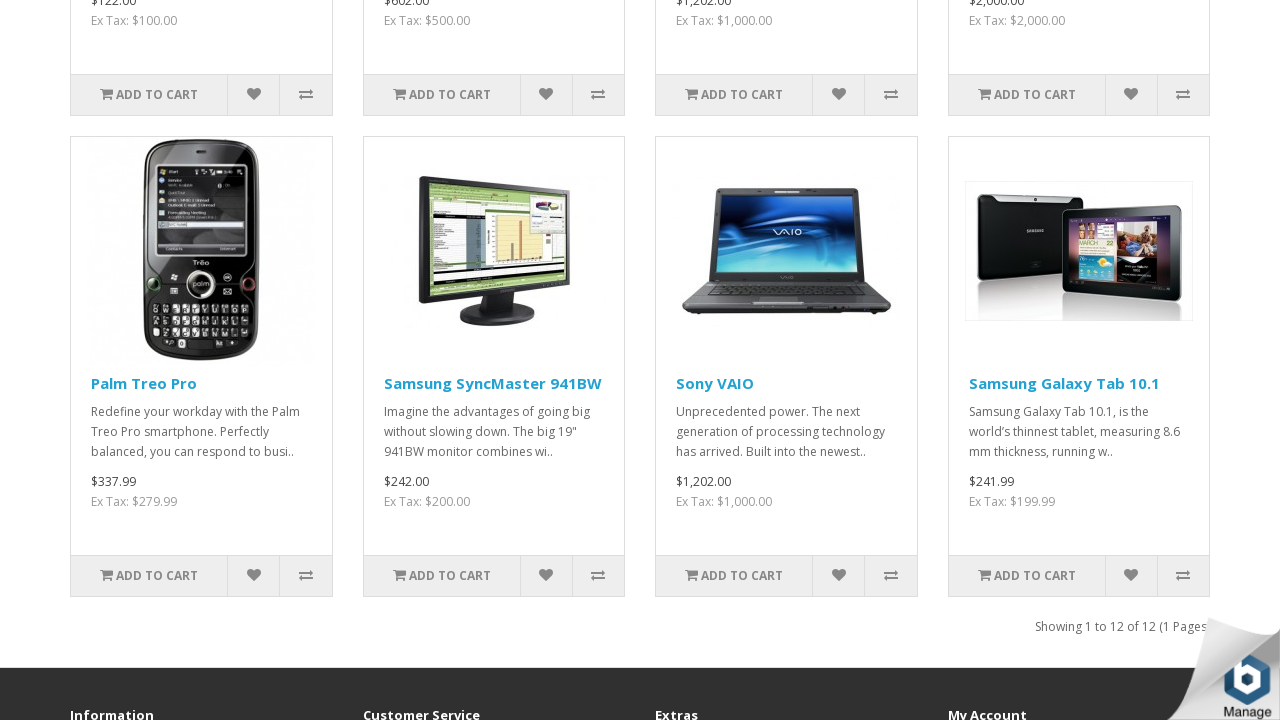

Scrolled down by 120 pixels
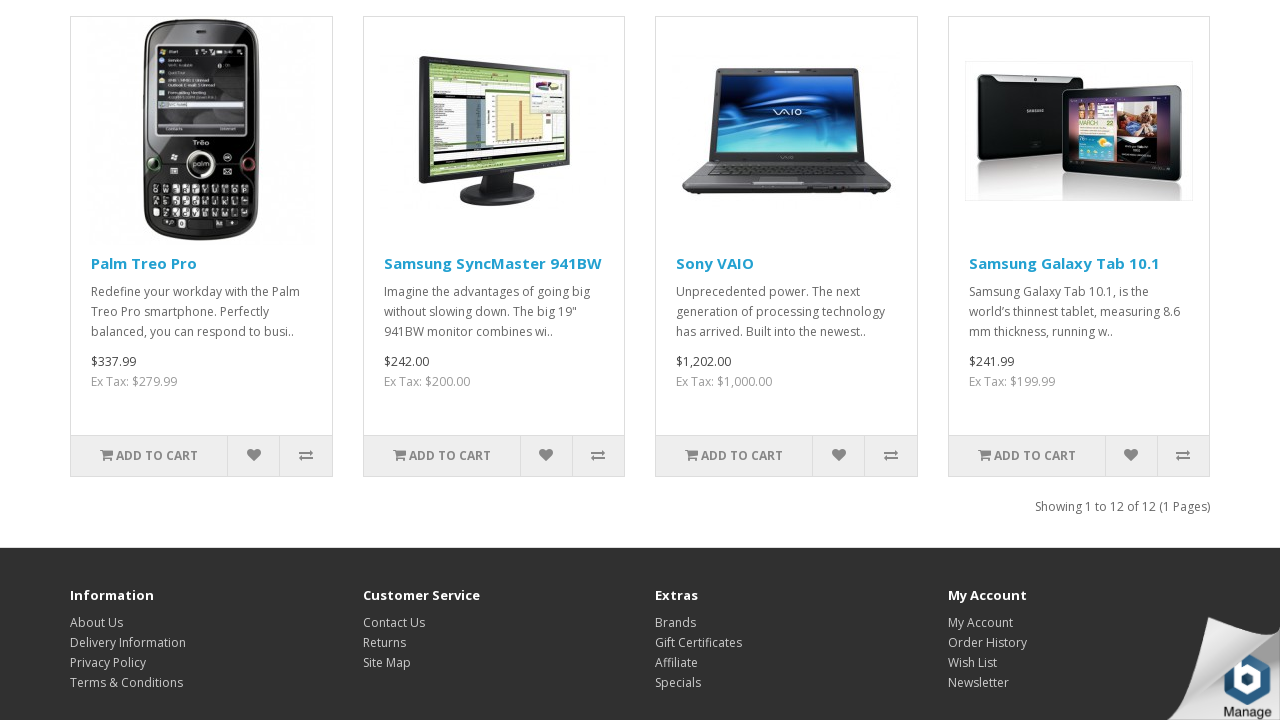

Waited 50ms before next scroll
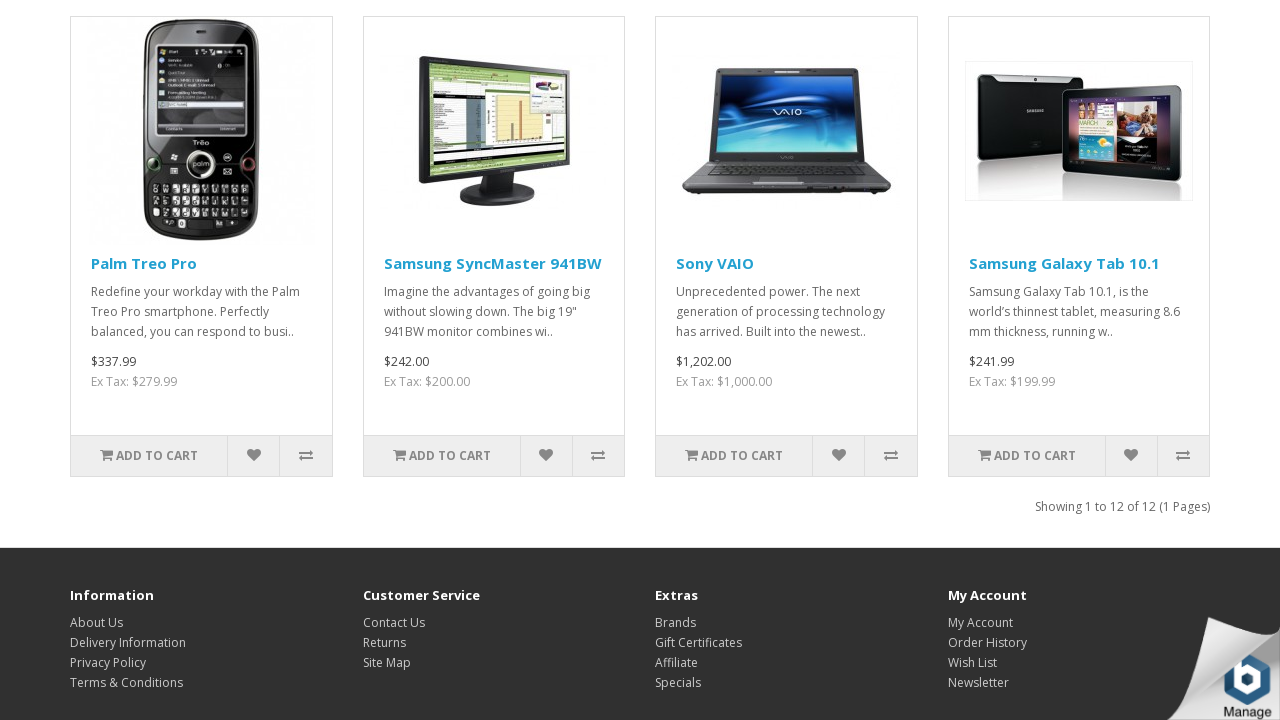

Checked if page is at bottom
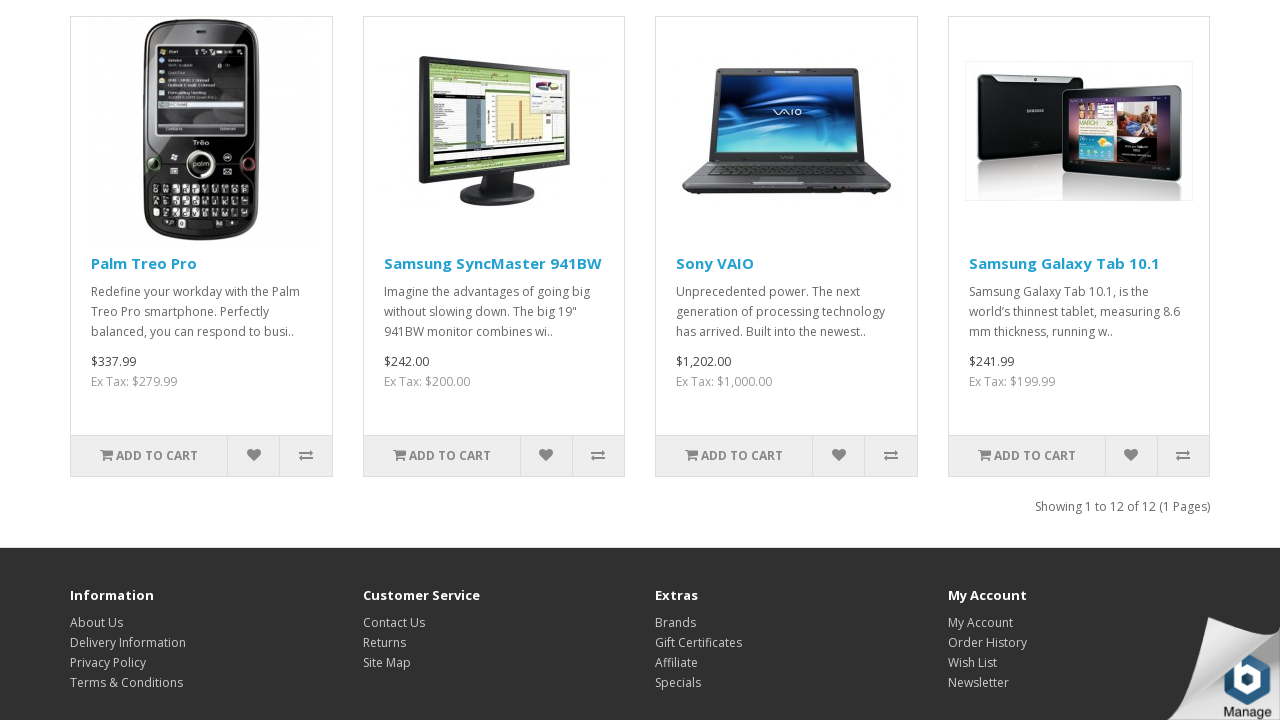

Scrolled down by 125 pixels
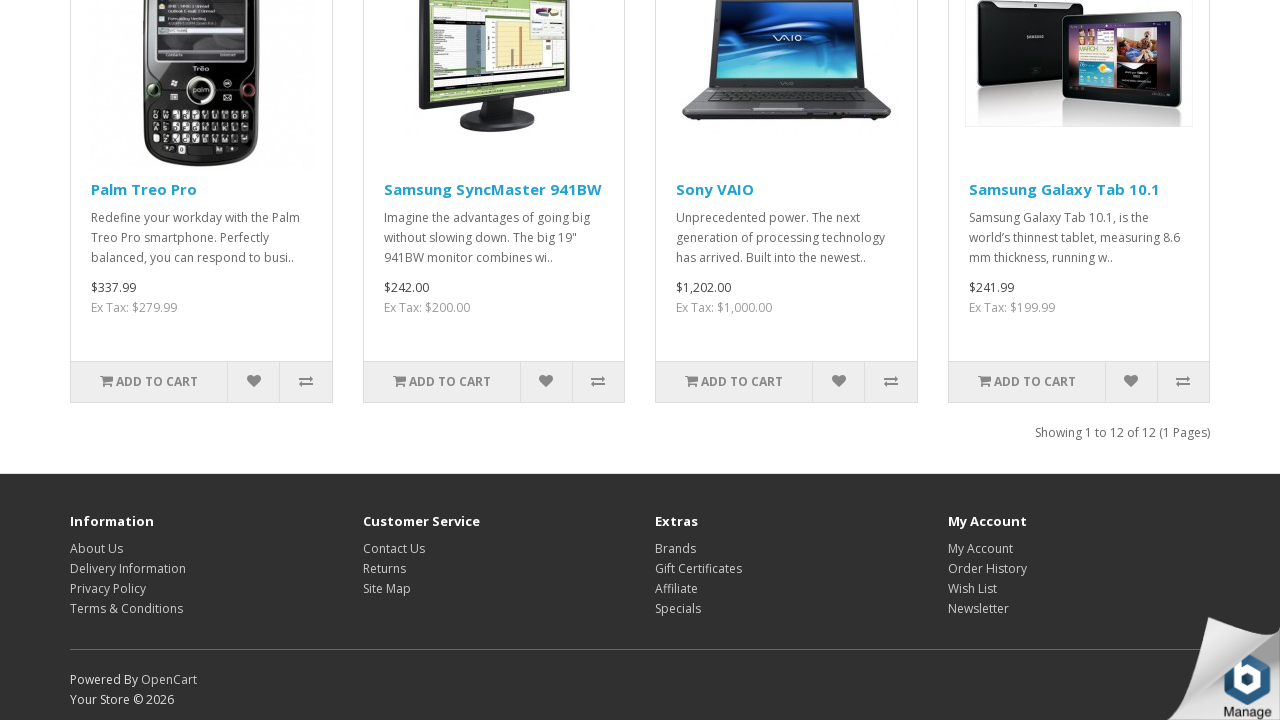

Waited 50ms before next scroll
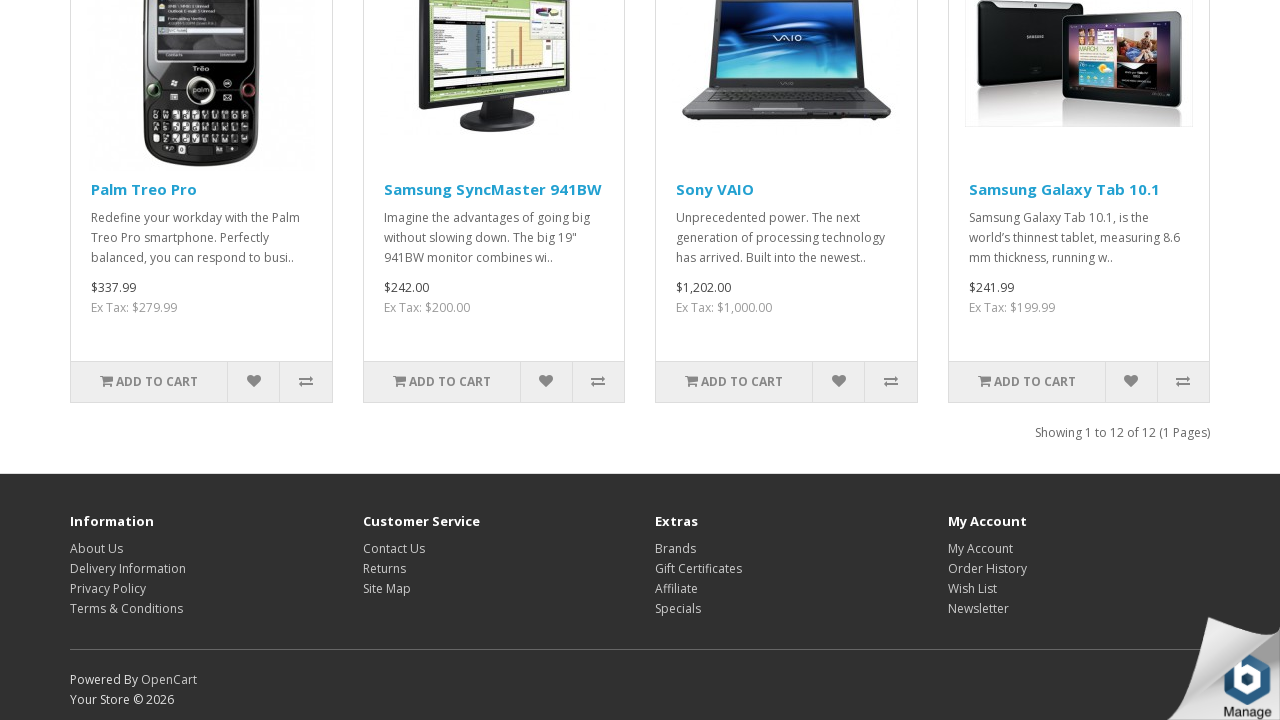

Checked if page is at bottom
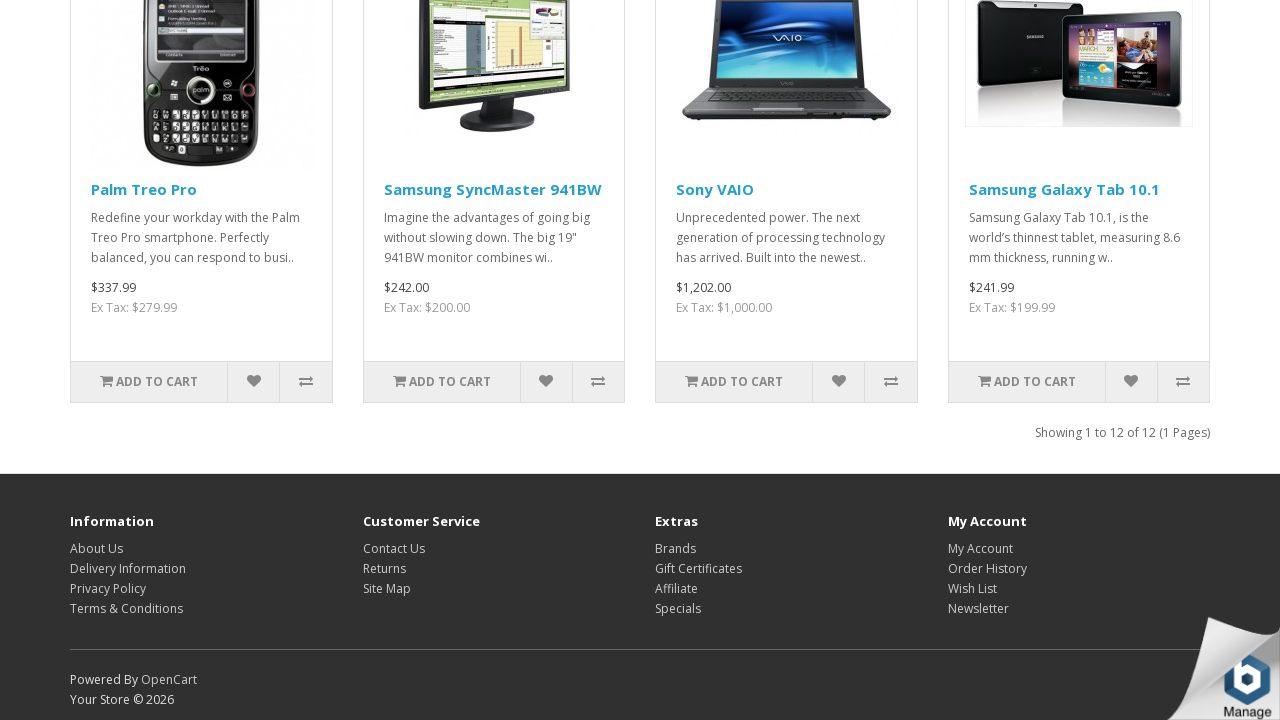

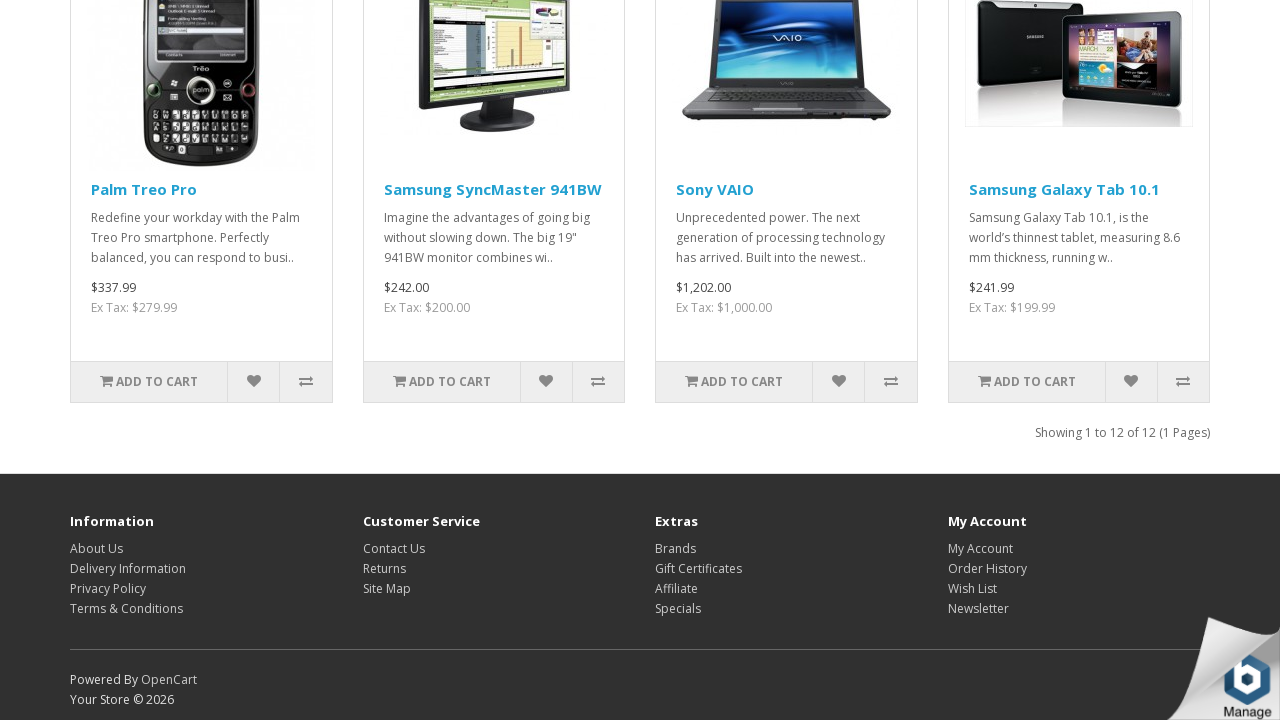